Tests infinite scroll functionality by scrolling down 750 pixels 10 times using JavaScript executor, then scrolling back up 750 pixels 10 times

Starting URL: https://practice.cydeo.com/infinite_scroll

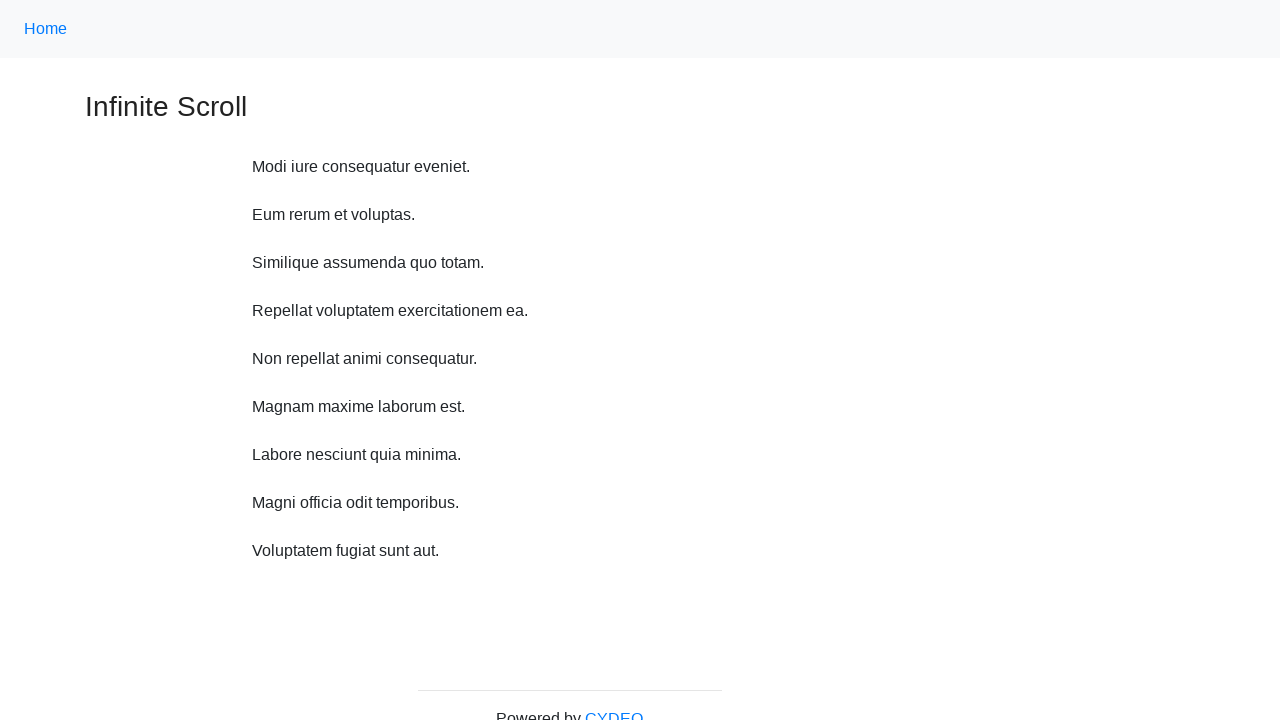

Waited 1 second before scrolling down
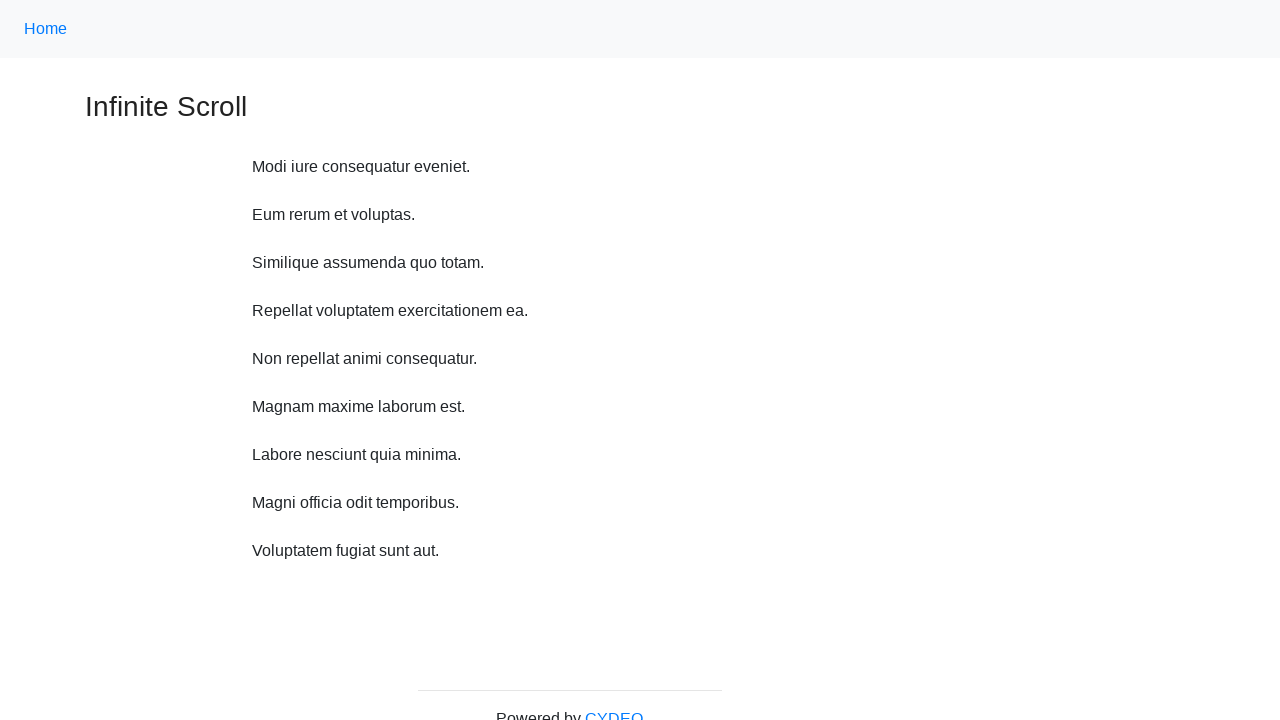

Scrolled down 750 pixels (iteration 1 of 10)
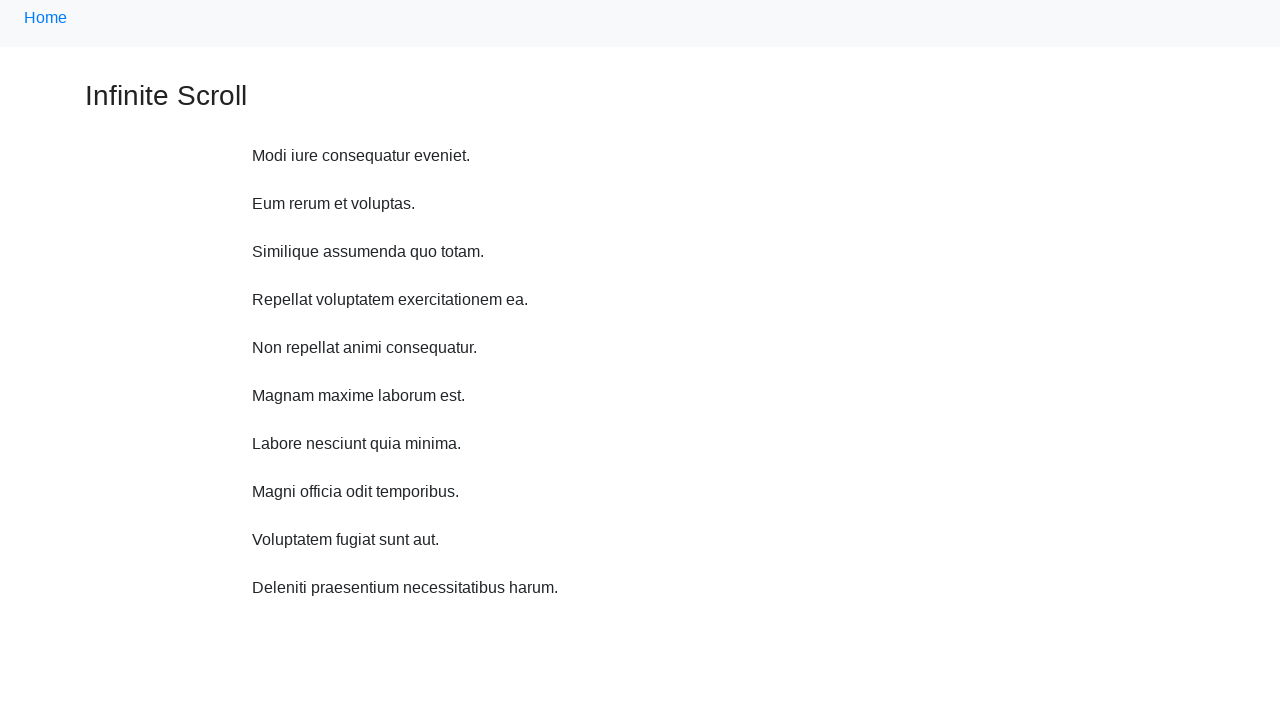

Waited 1 second before scrolling down
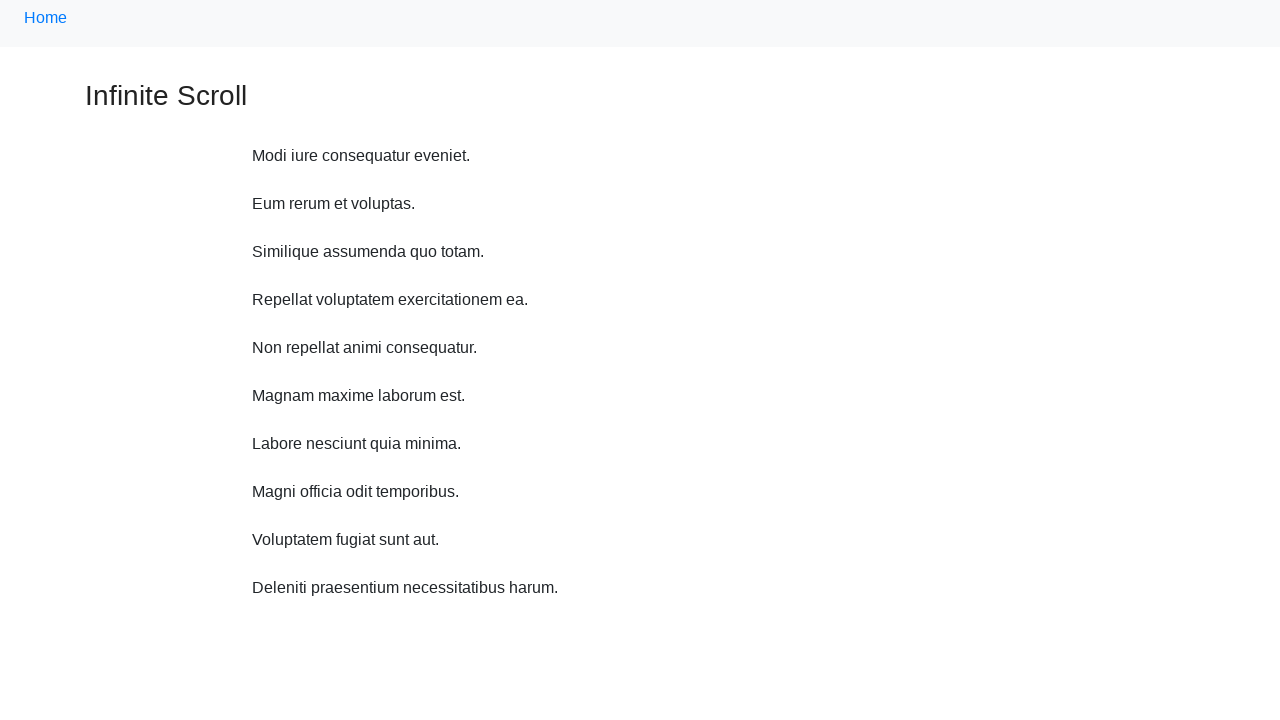

Scrolled down 750 pixels (iteration 2 of 10)
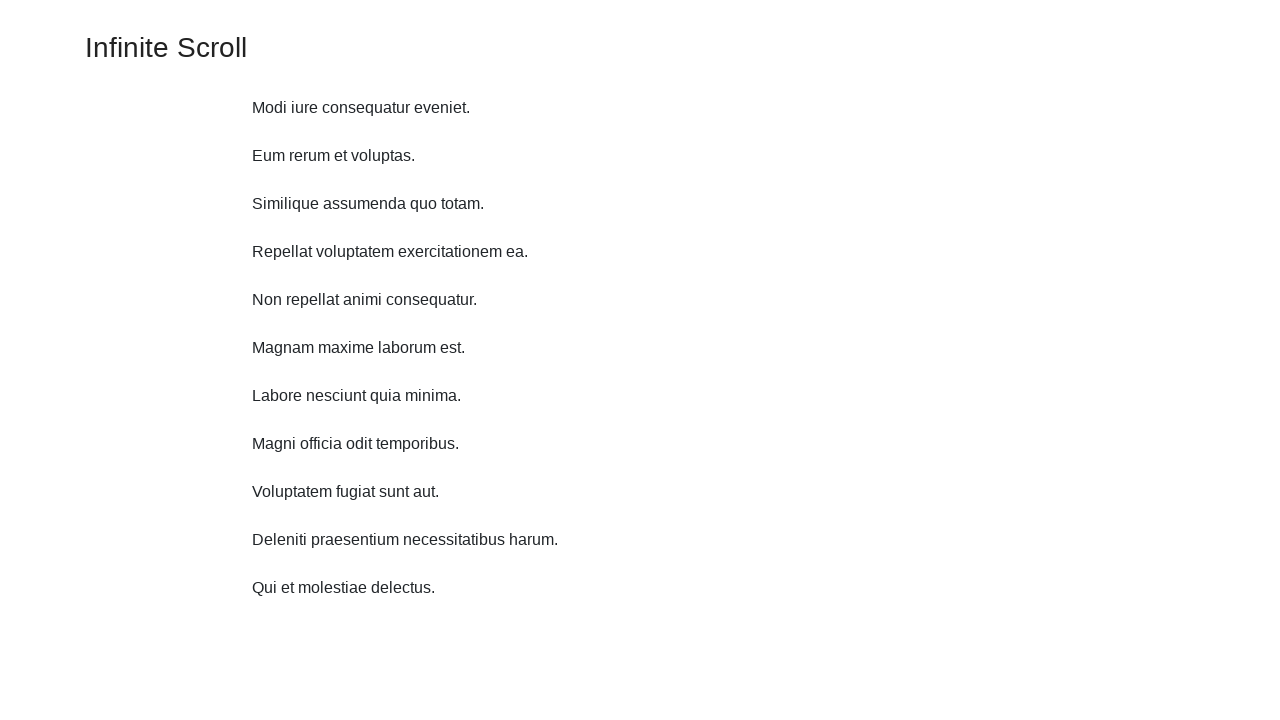

Waited 1 second before scrolling down
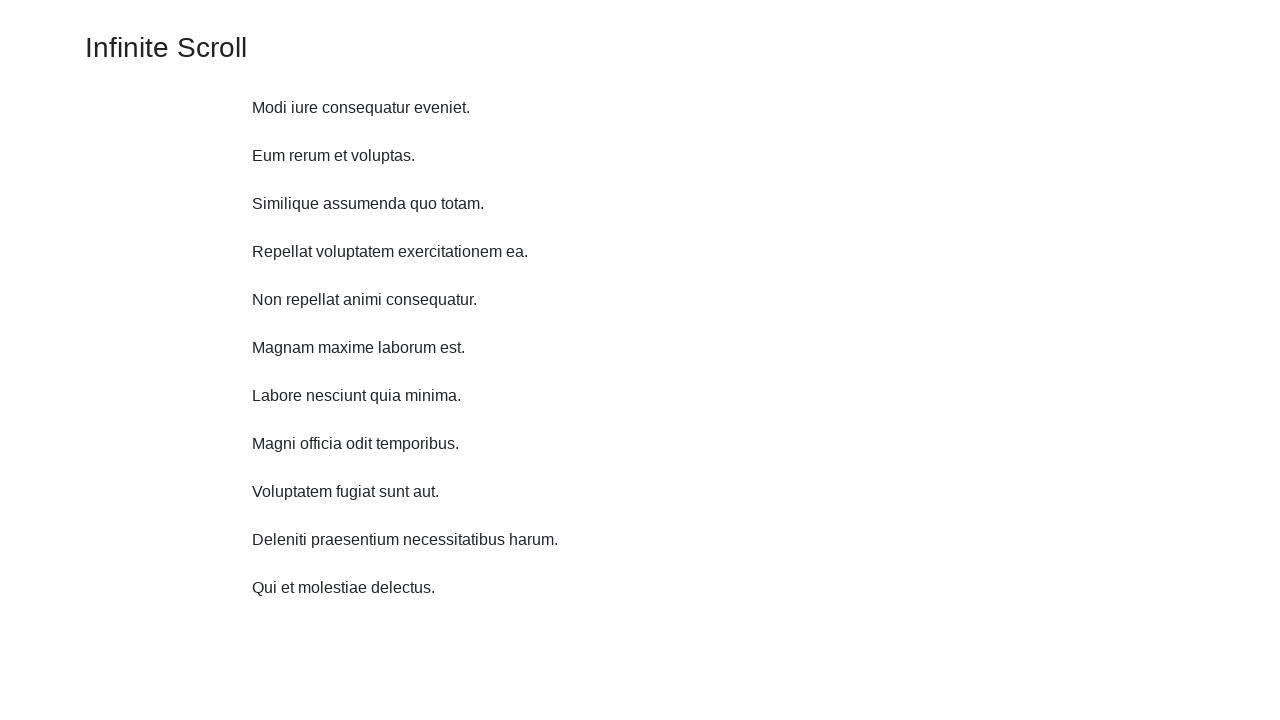

Scrolled down 750 pixels (iteration 3 of 10)
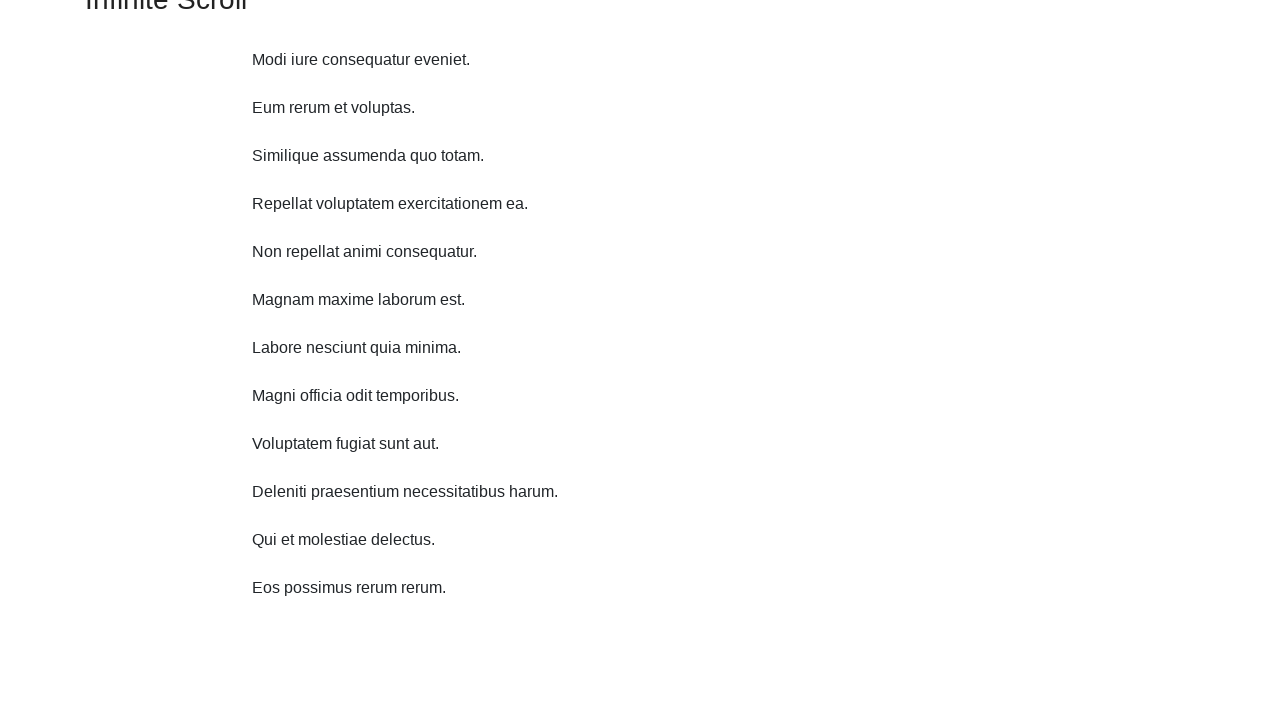

Waited 1 second before scrolling down
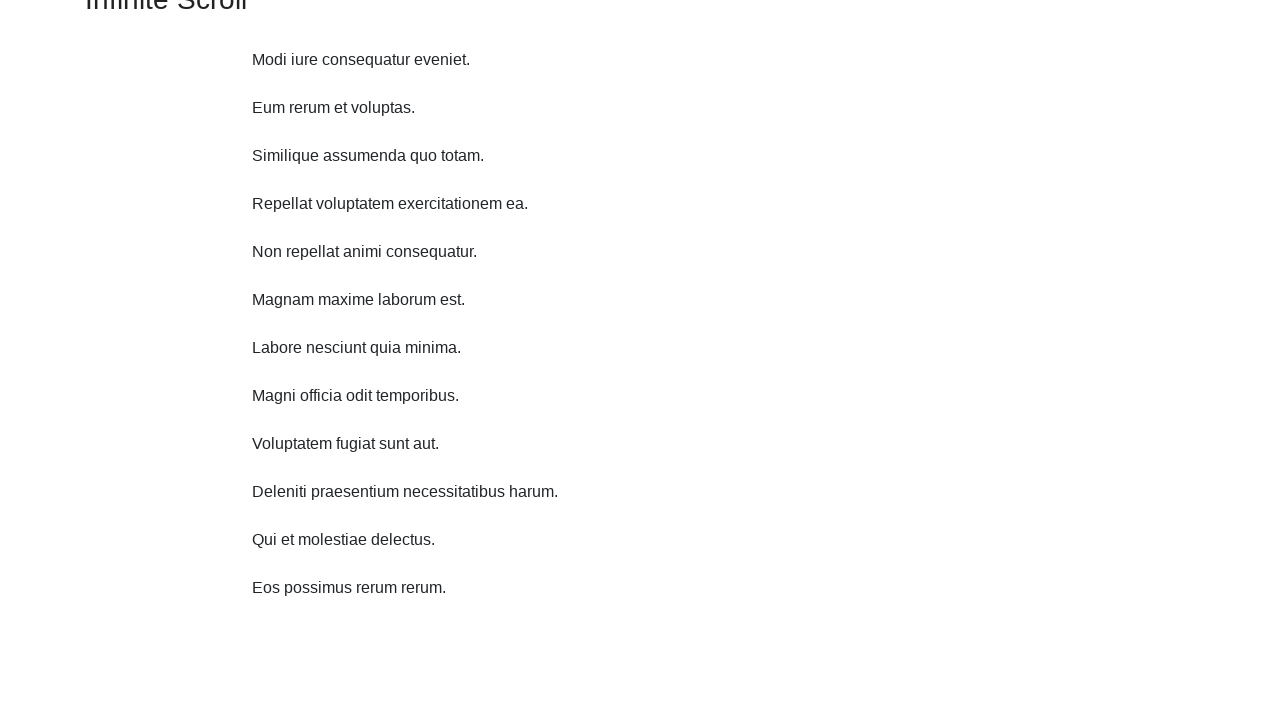

Scrolled down 750 pixels (iteration 4 of 10)
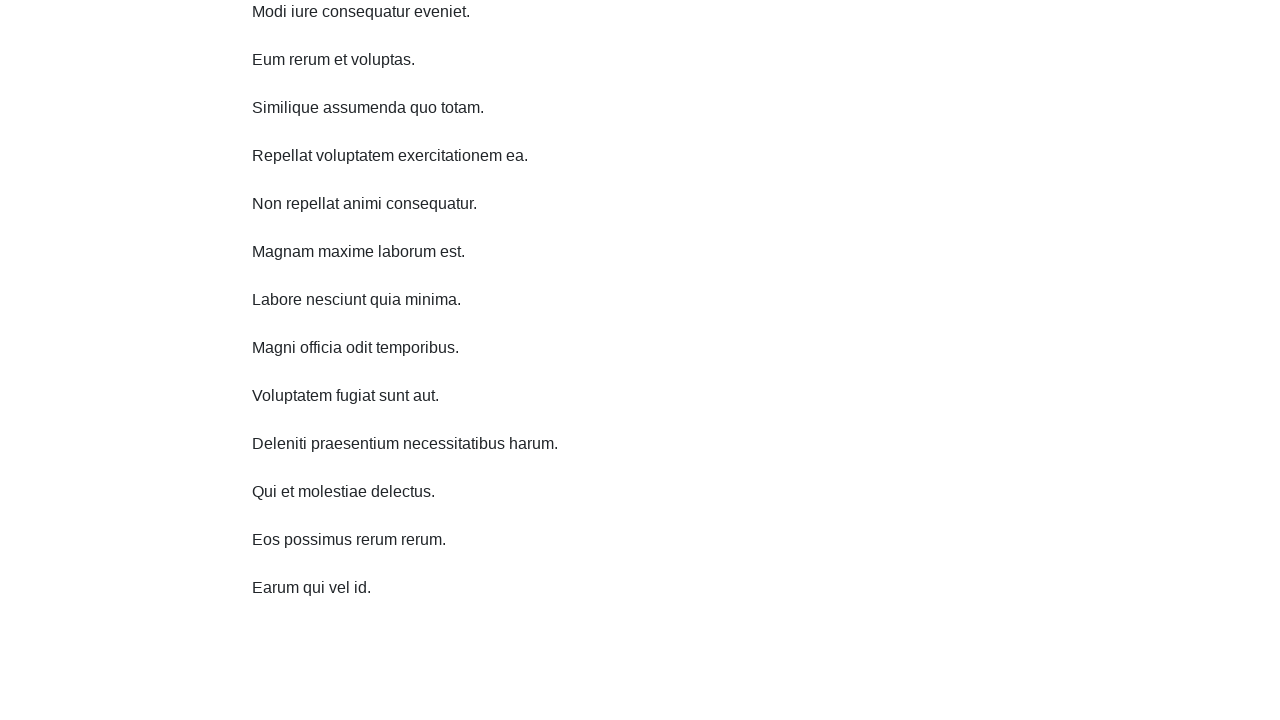

Waited 1 second before scrolling down
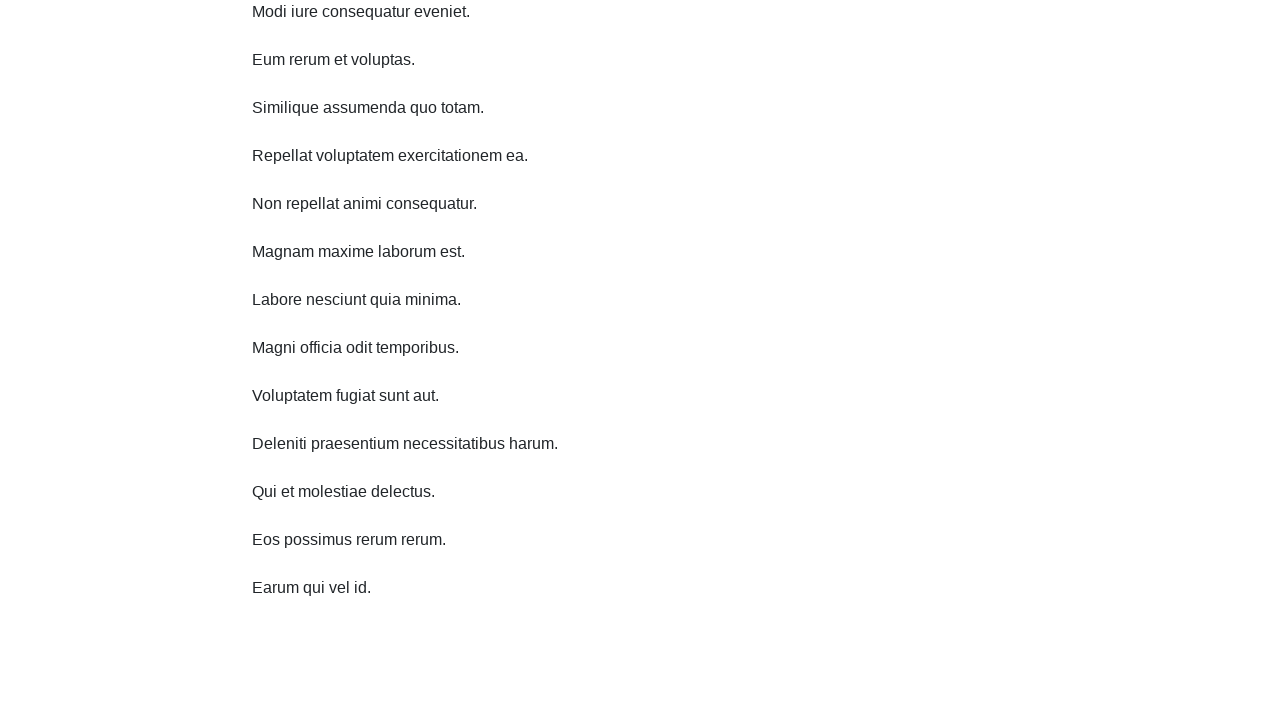

Scrolled down 750 pixels (iteration 5 of 10)
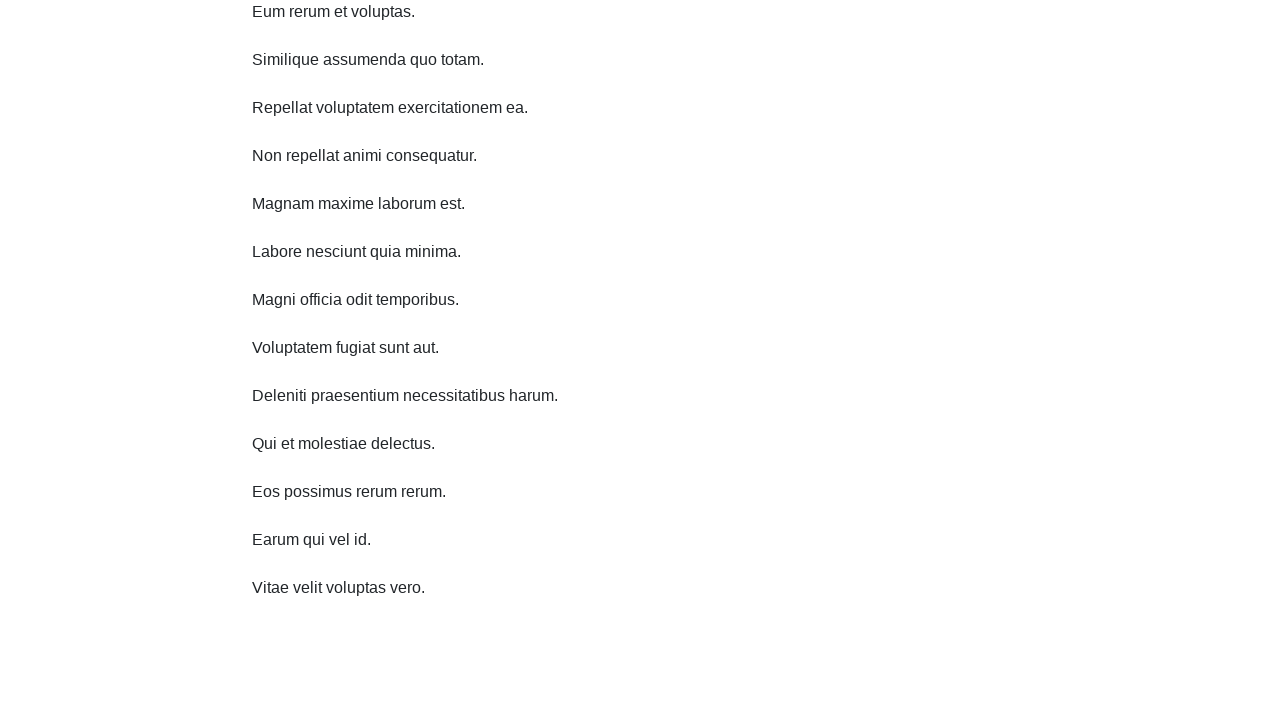

Waited 1 second before scrolling down
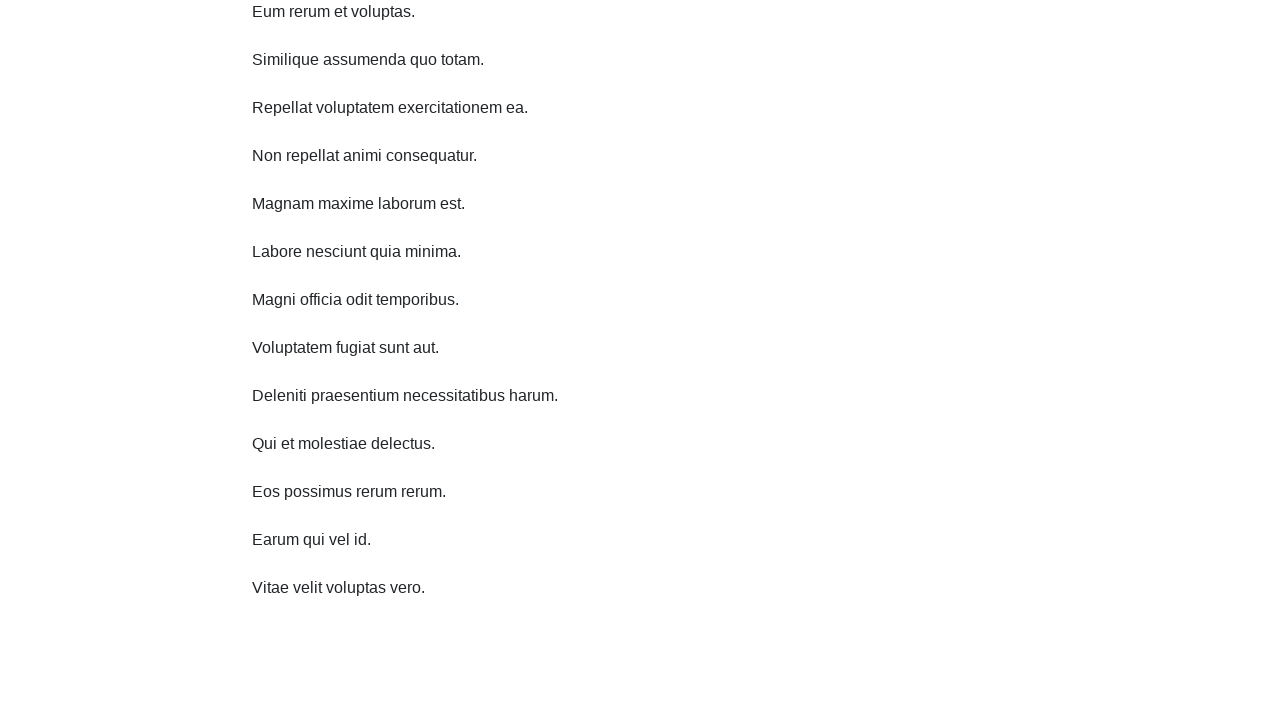

Scrolled down 750 pixels (iteration 6 of 10)
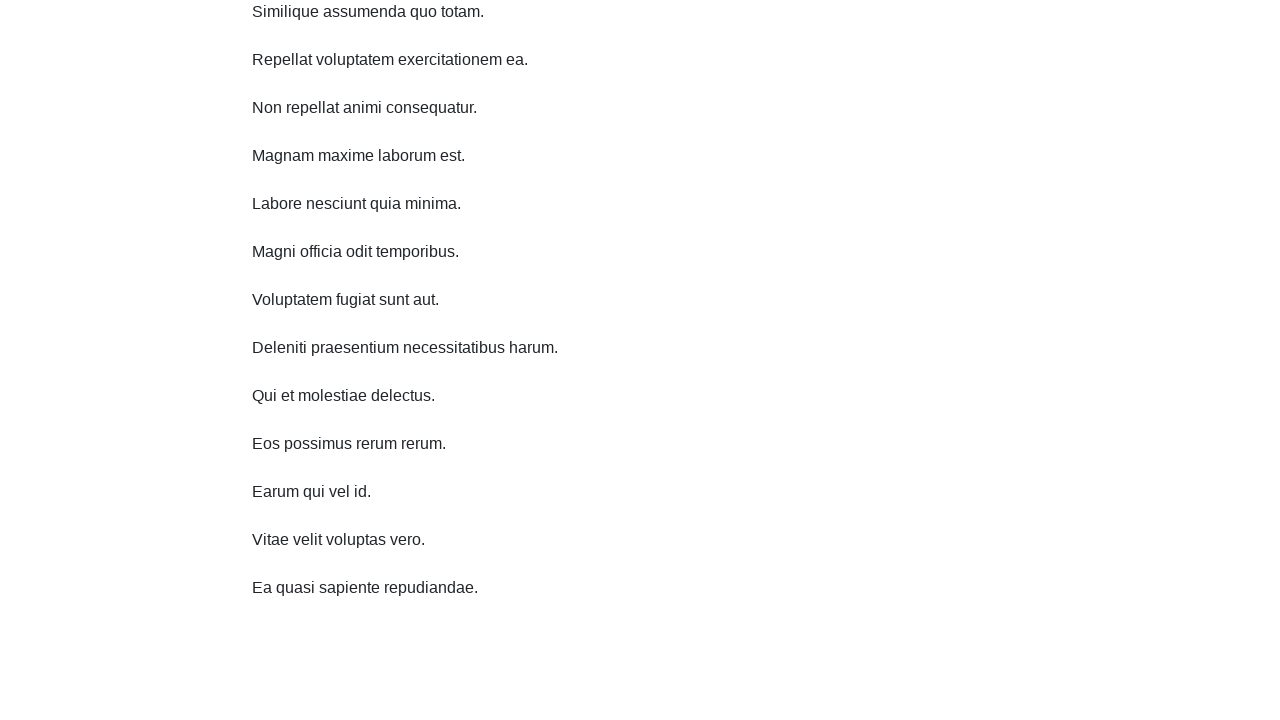

Waited 1 second before scrolling down
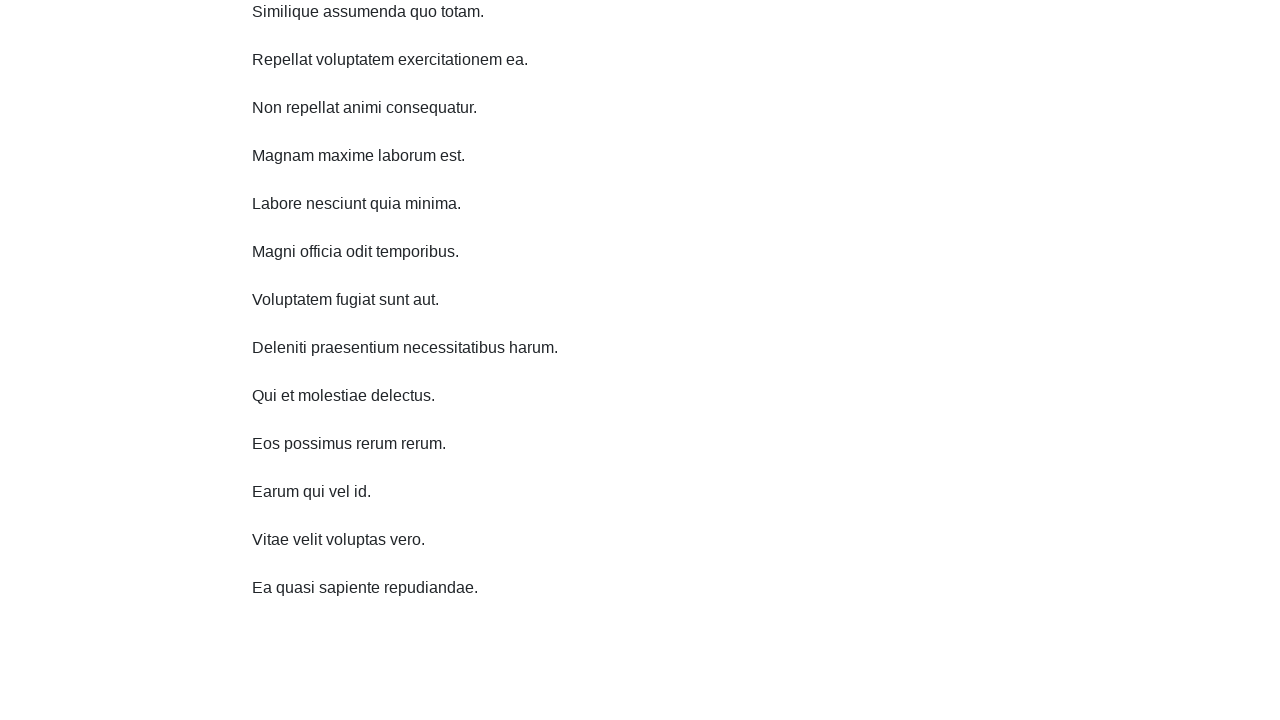

Scrolled down 750 pixels (iteration 7 of 10)
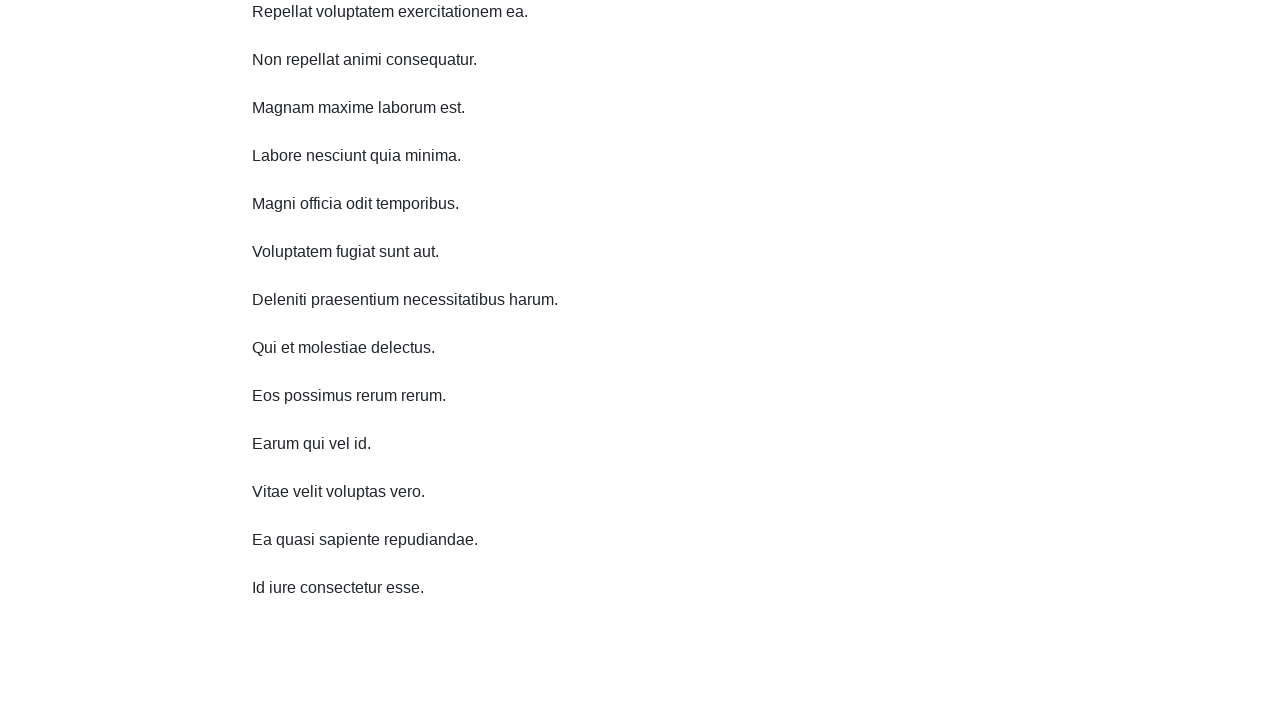

Waited 1 second before scrolling down
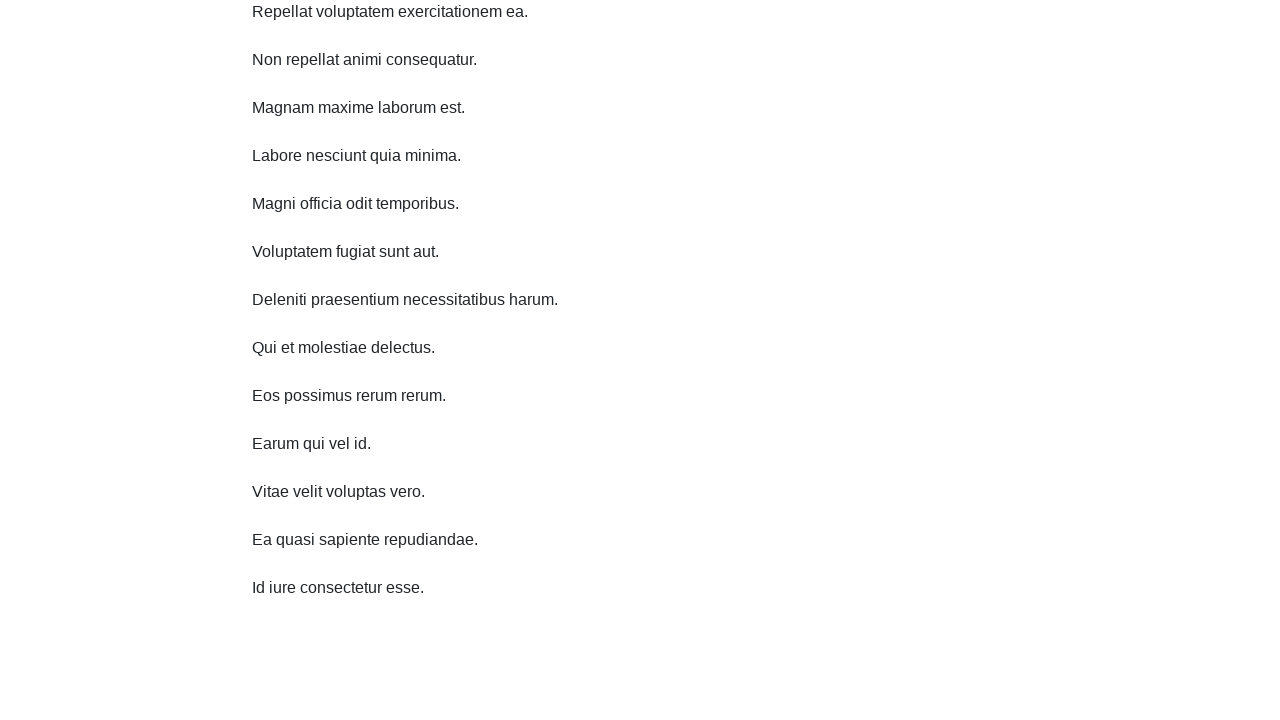

Scrolled down 750 pixels (iteration 8 of 10)
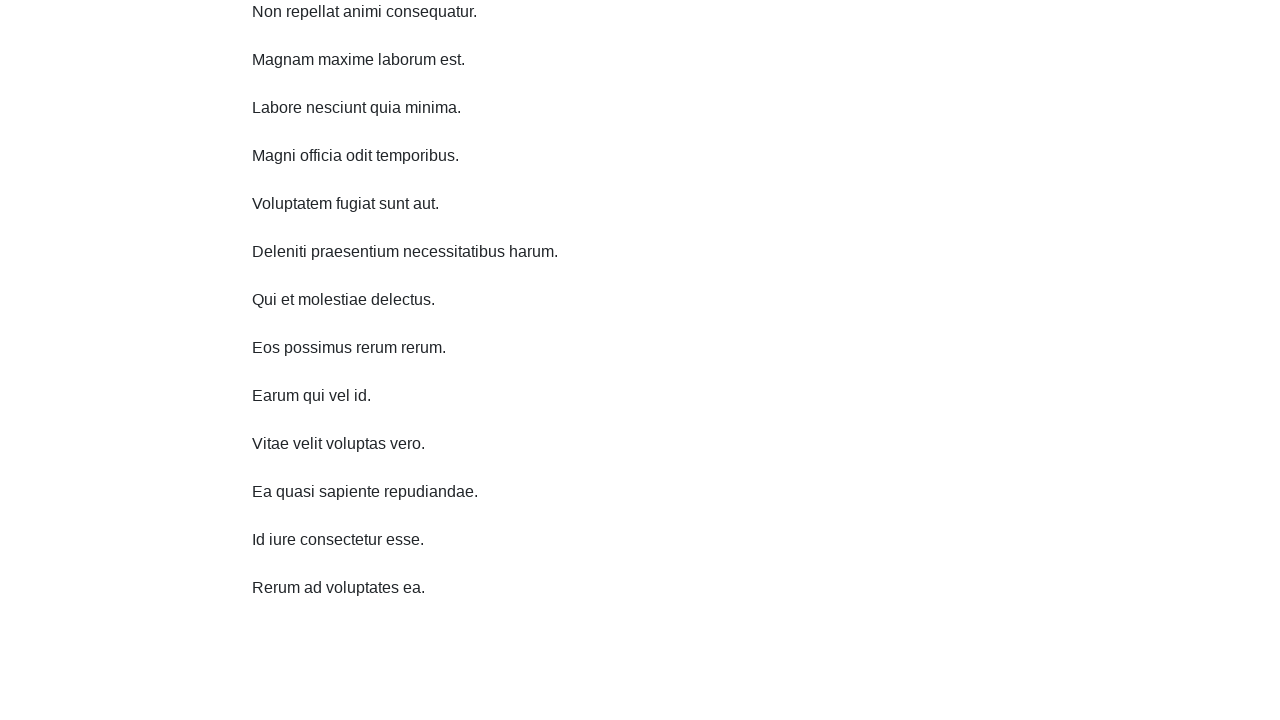

Waited 1 second before scrolling down
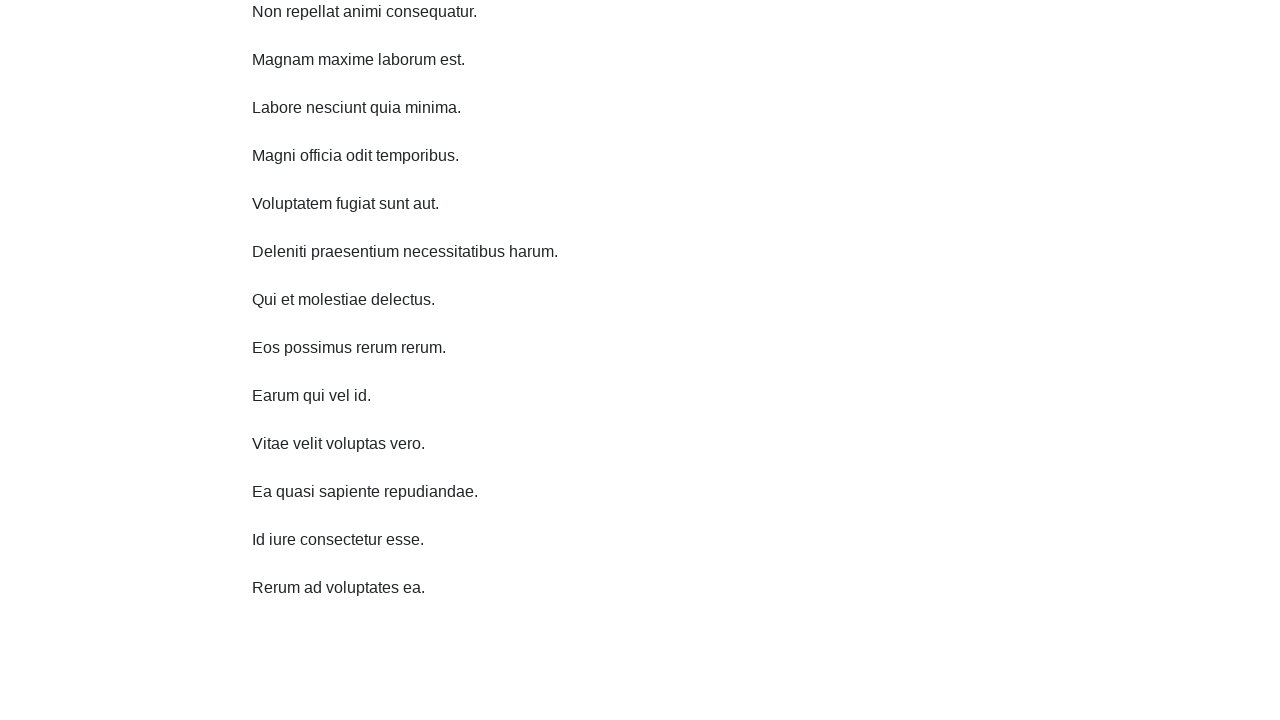

Scrolled down 750 pixels (iteration 9 of 10)
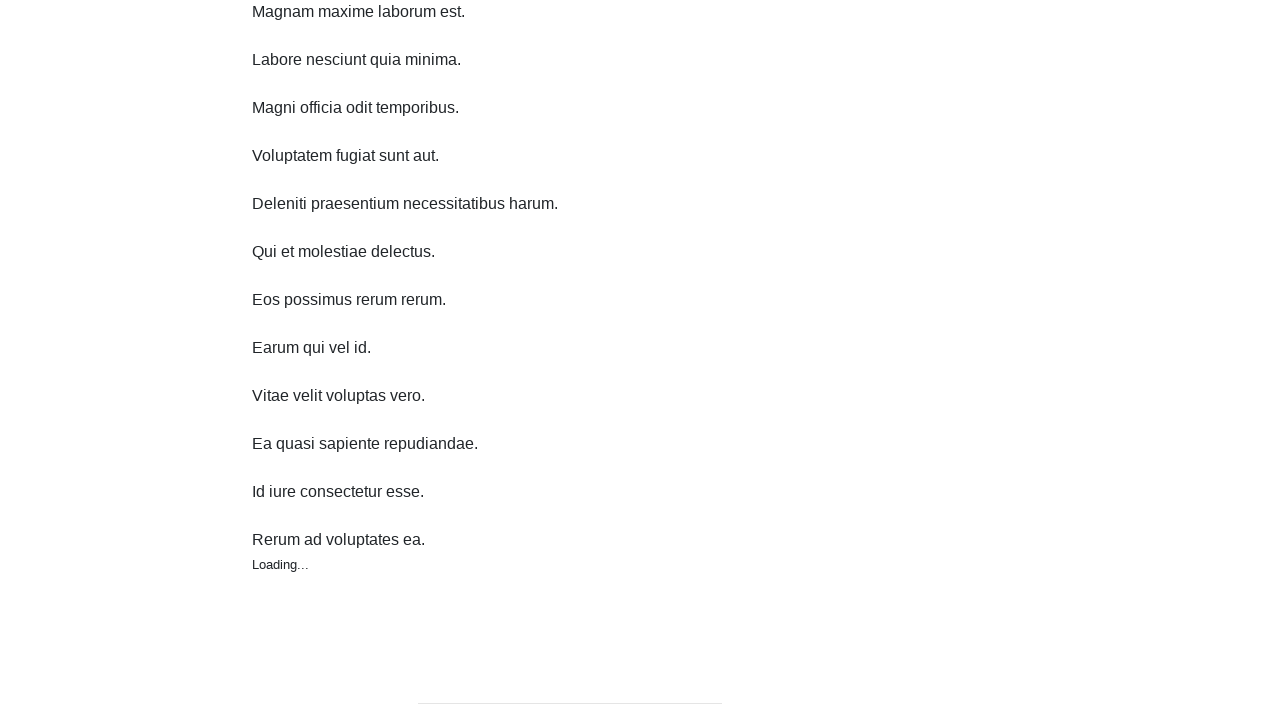

Waited 1 second before scrolling down
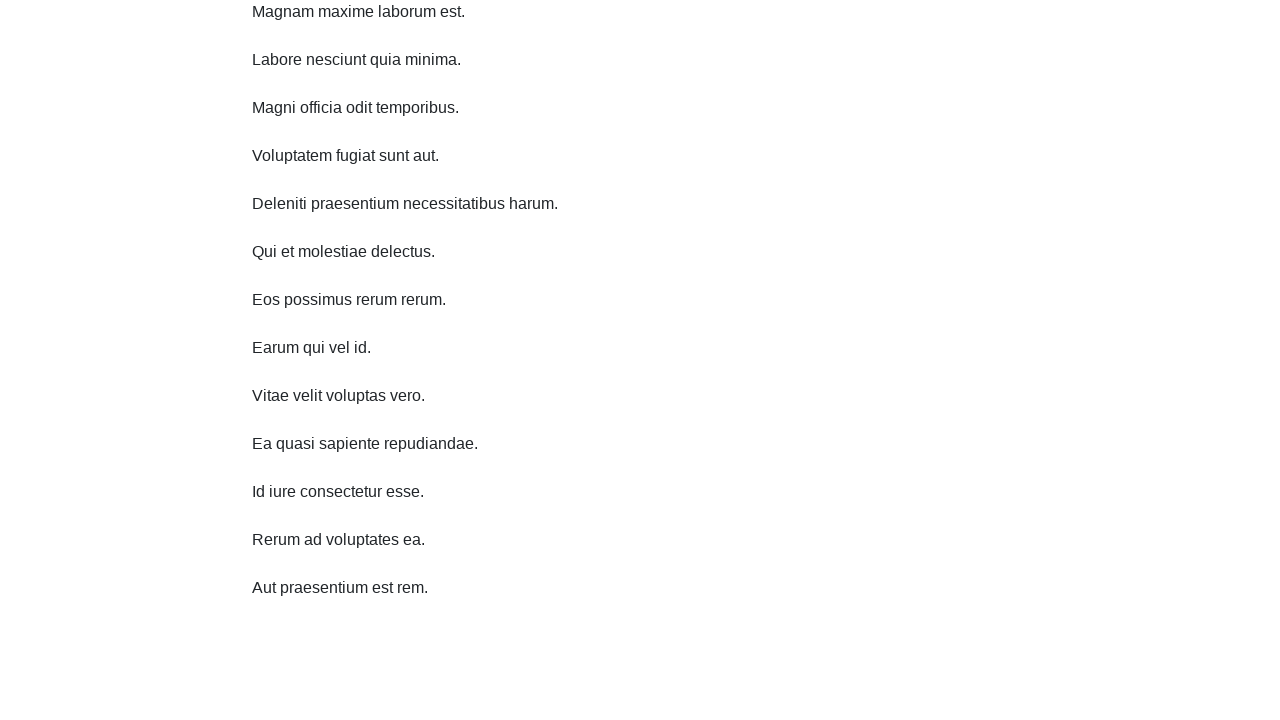

Scrolled down 750 pixels (iteration 10 of 10)
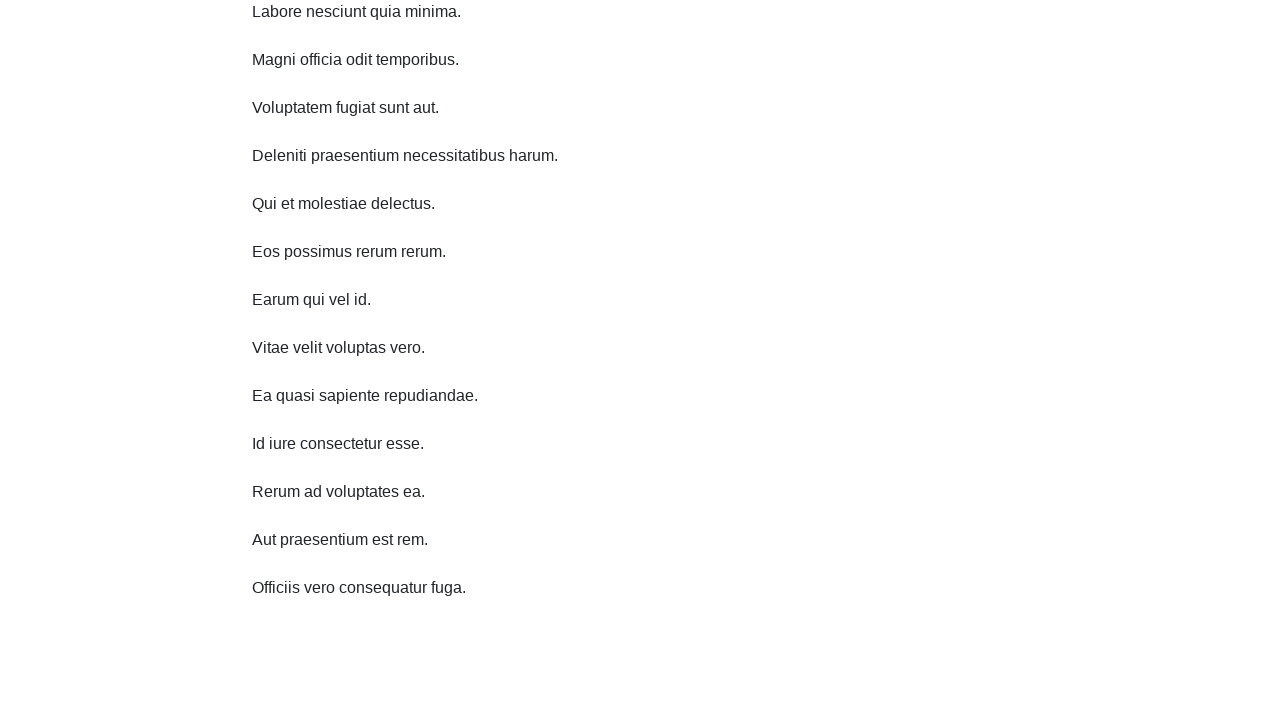

Waited 1 second before scrolling up
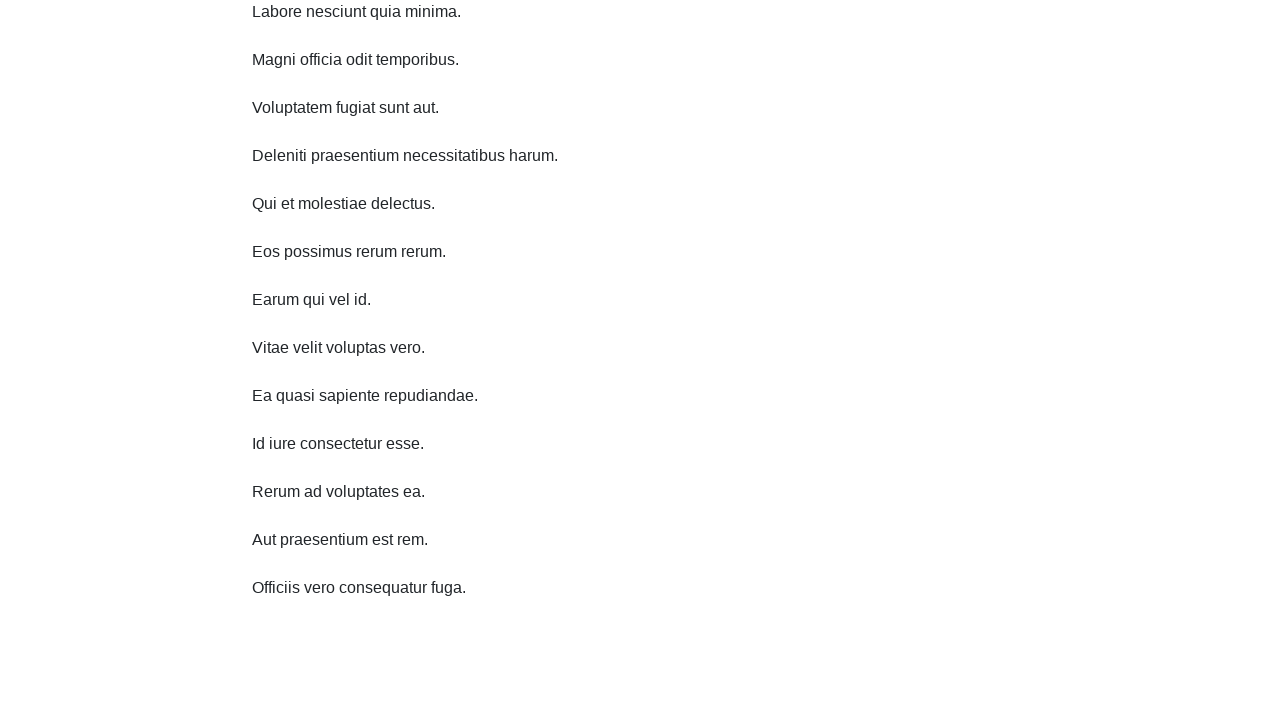

Scrolled up 750 pixels (iteration 1 of 10)
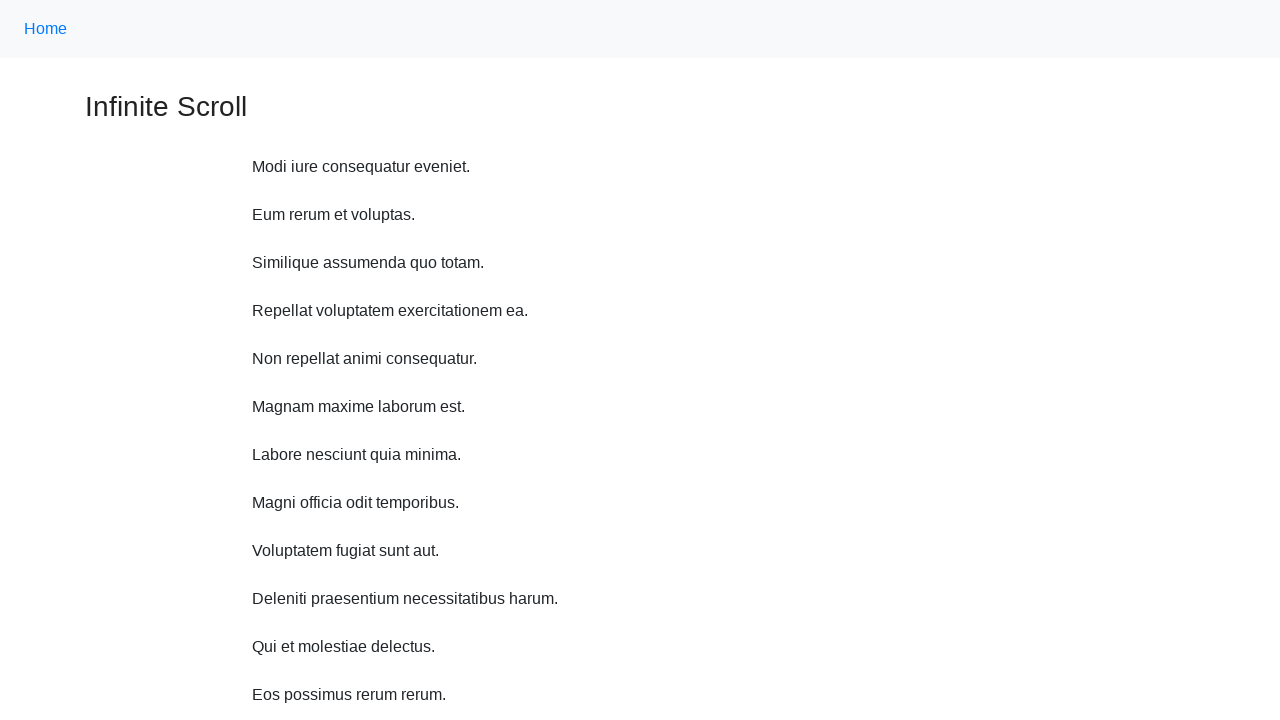

Waited 1 second before scrolling up
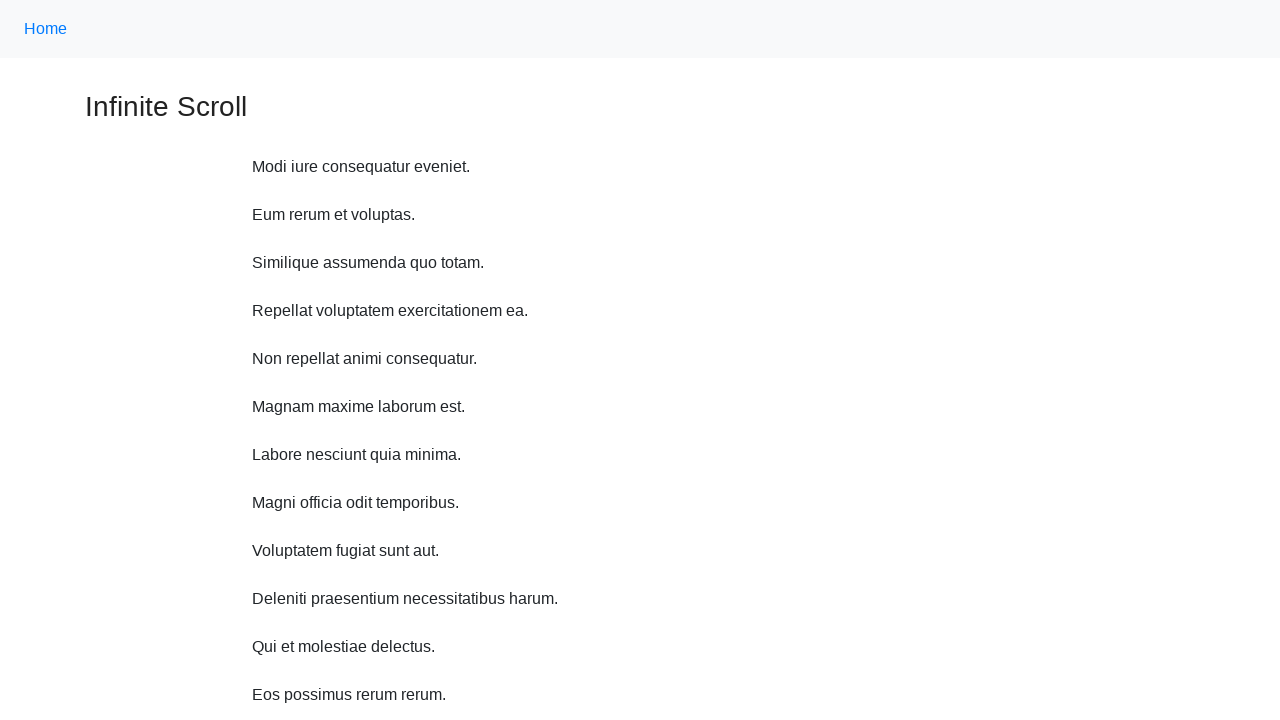

Scrolled up 750 pixels (iteration 2 of 10)
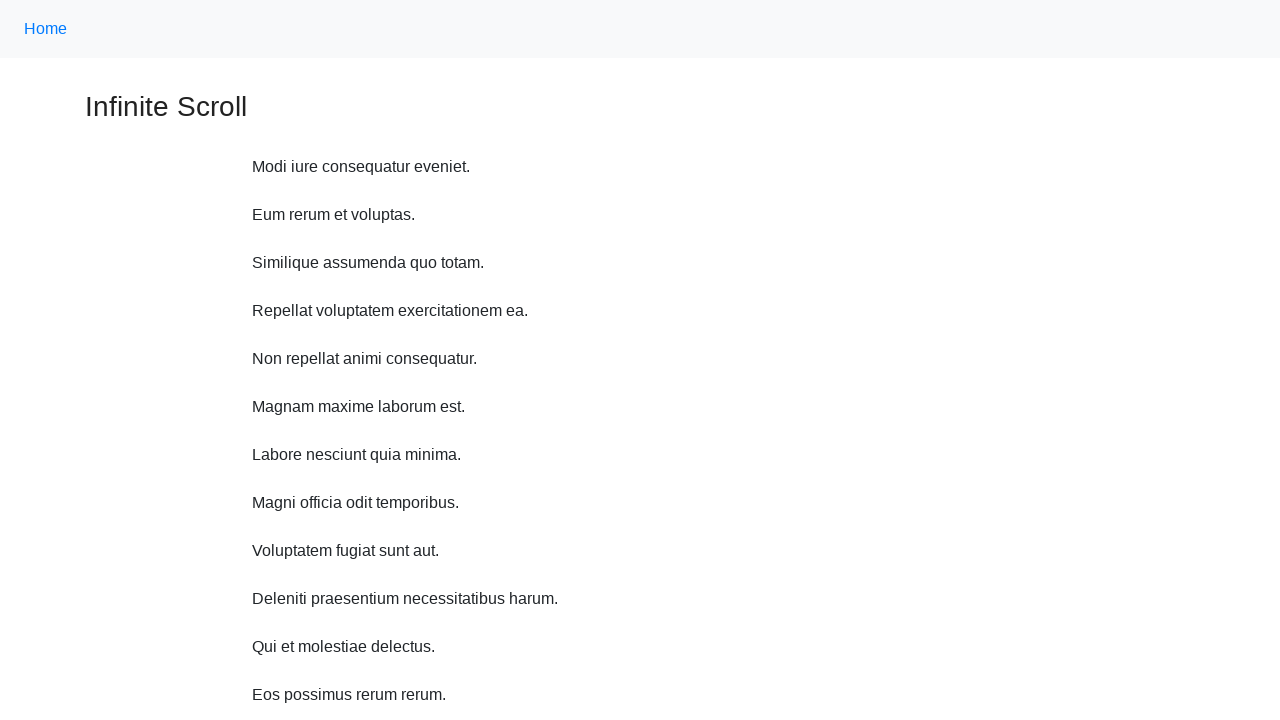

Waited 1 second before scrolling up
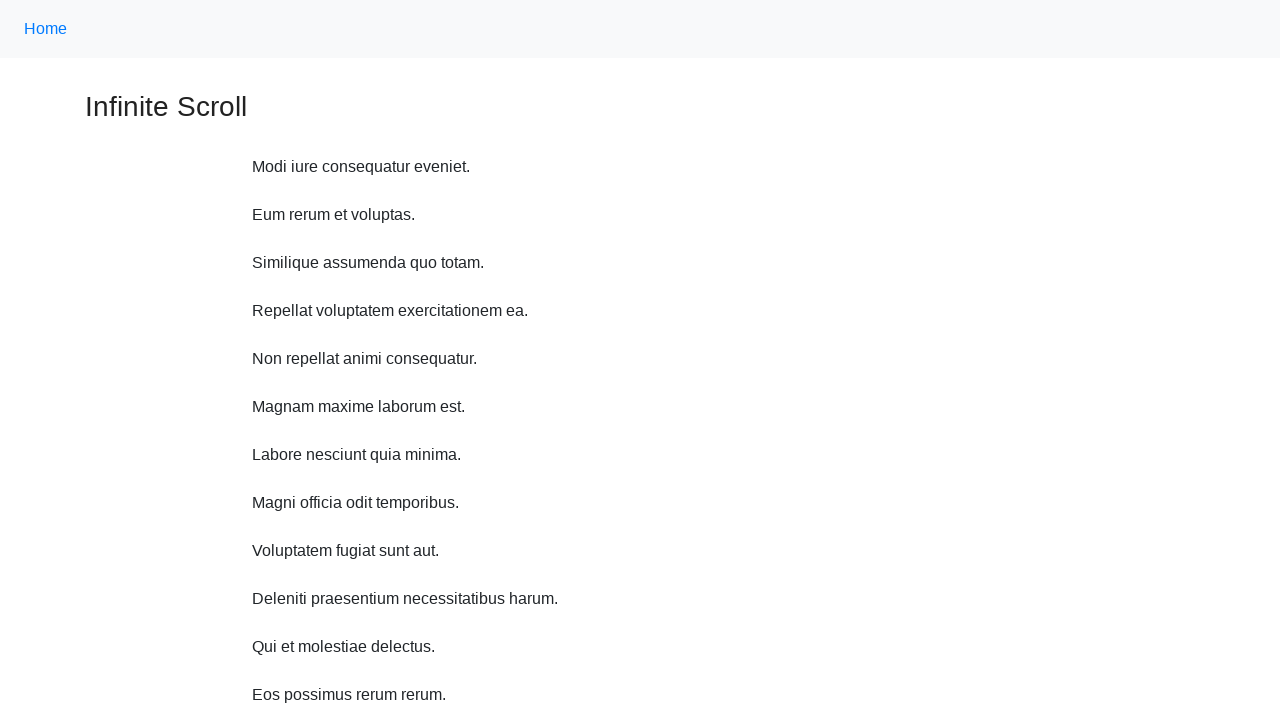

Scrolled up 750 pixels (iteration 3 of 10)
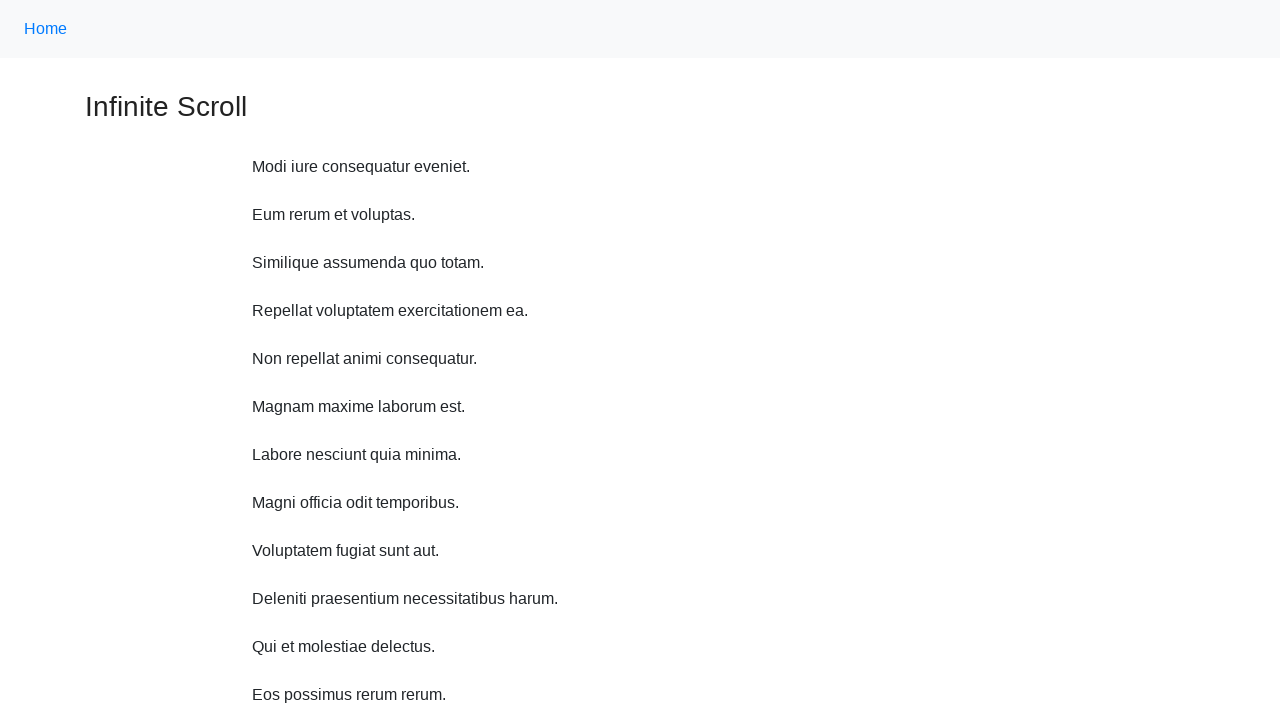

Waited 1 second before scrolling up
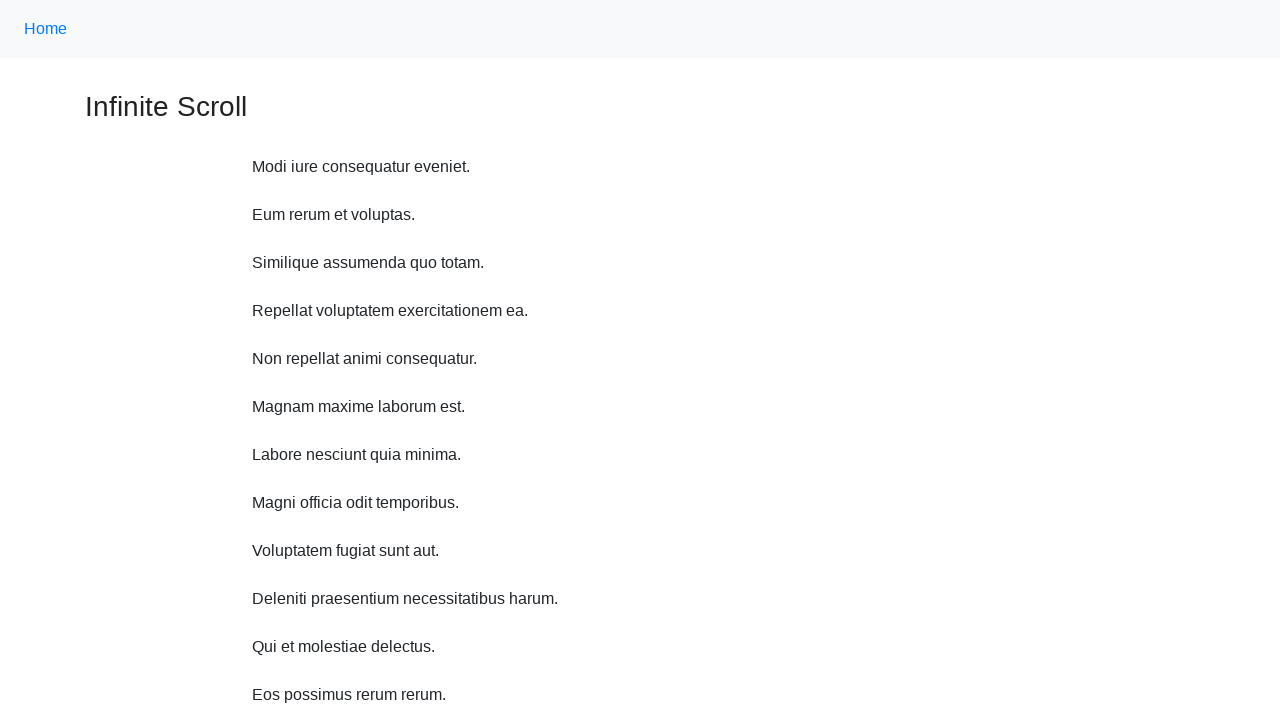

Scrolled up 750 pixels (iteration 4 of 10)
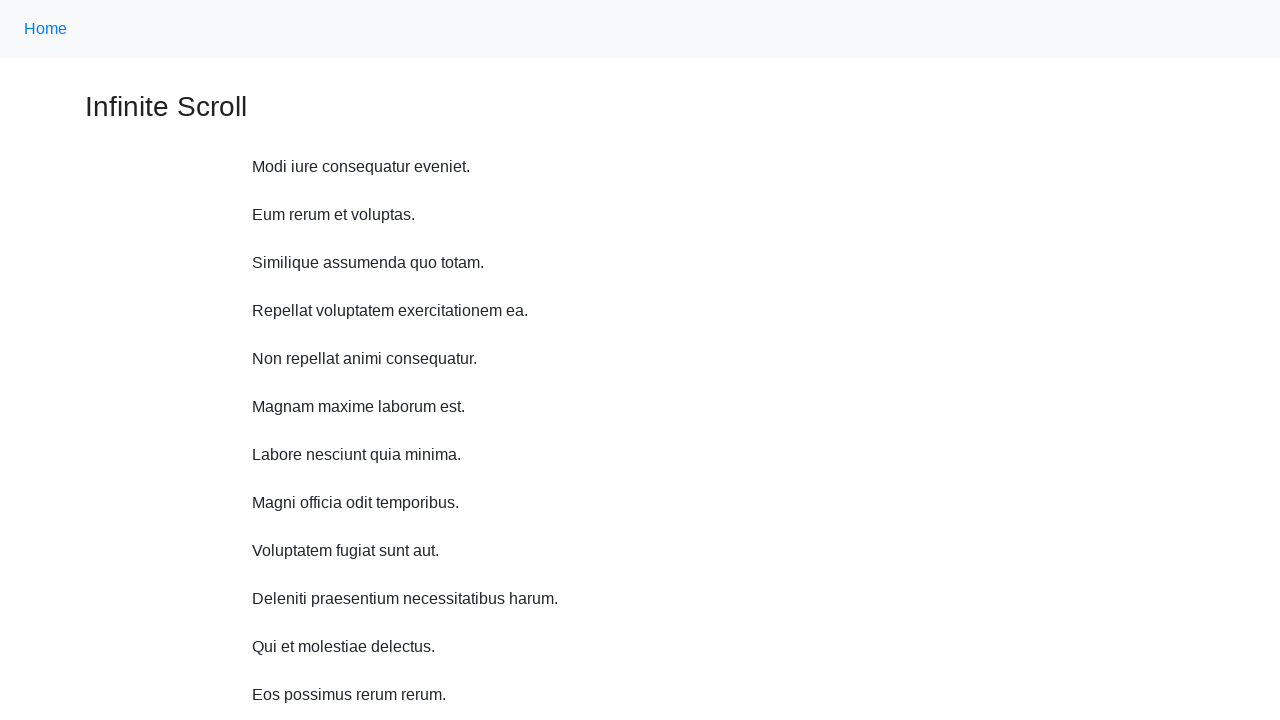

Waited 1 second before scrolling up
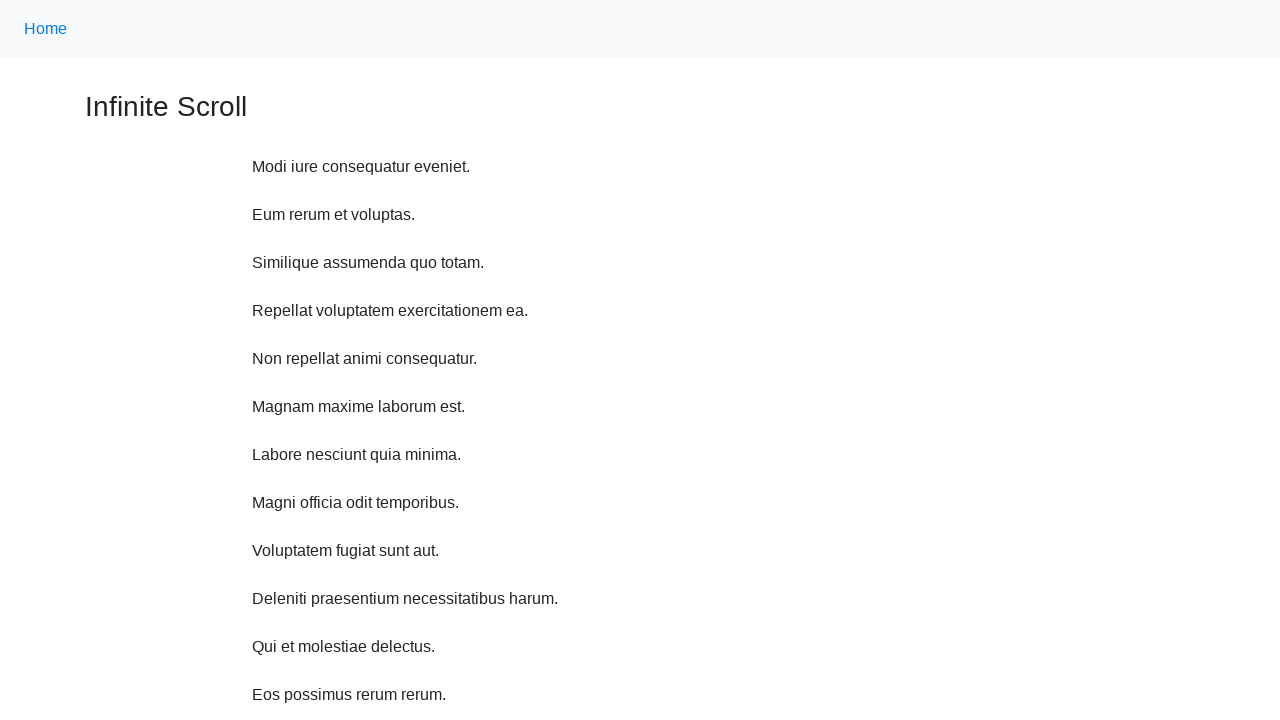

Scrolled up 750 pixels (iteration 5 of 10)
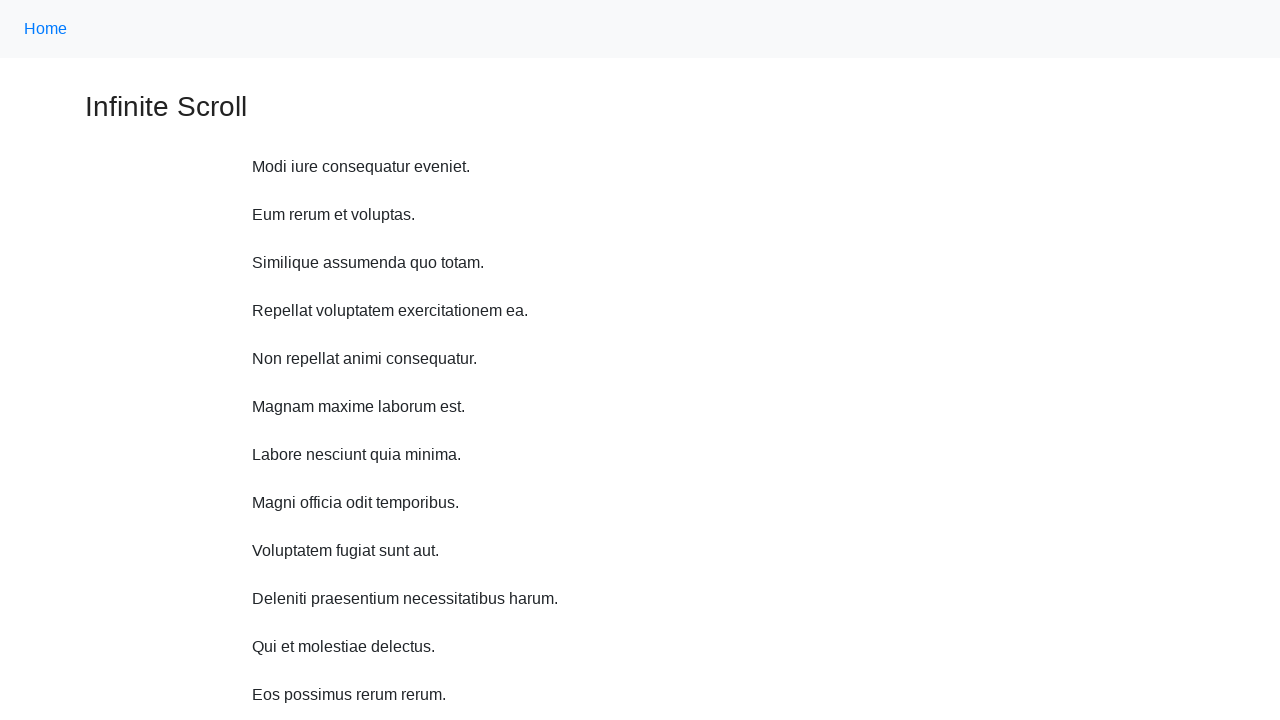

Waited 1 second before scrolling up
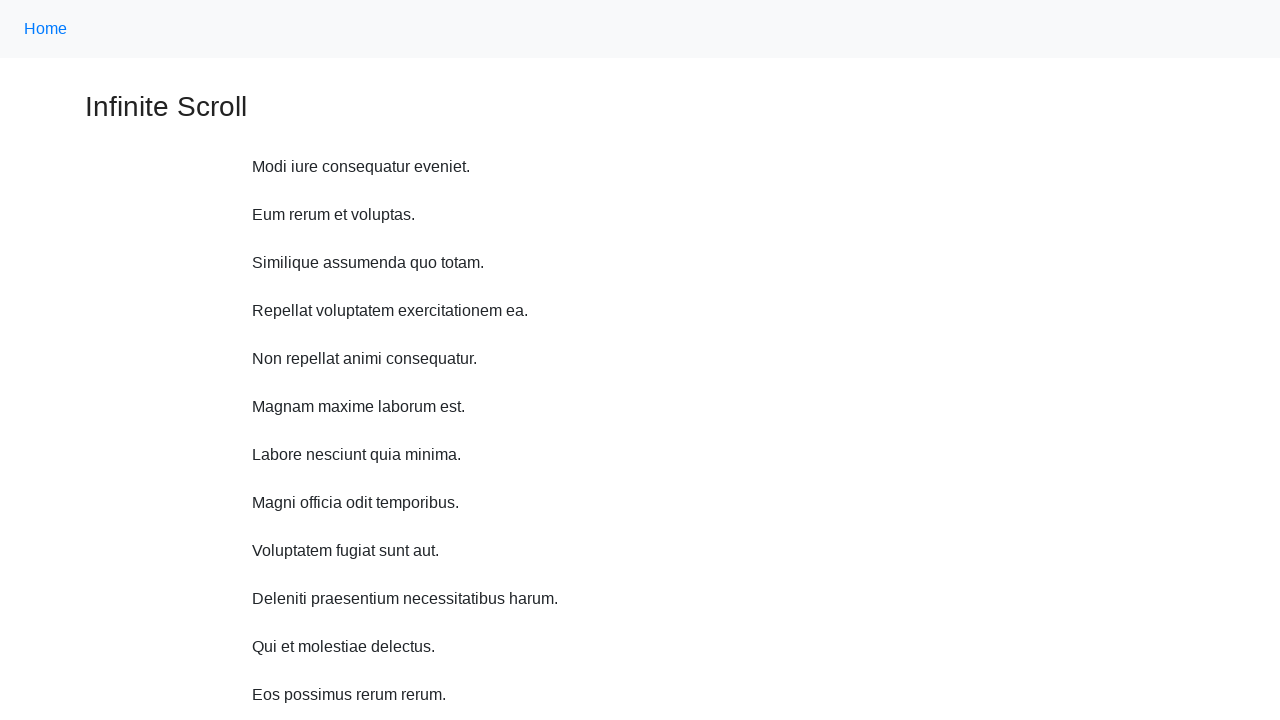

Scrolled up 750 pixels (iteration 6 of 10)
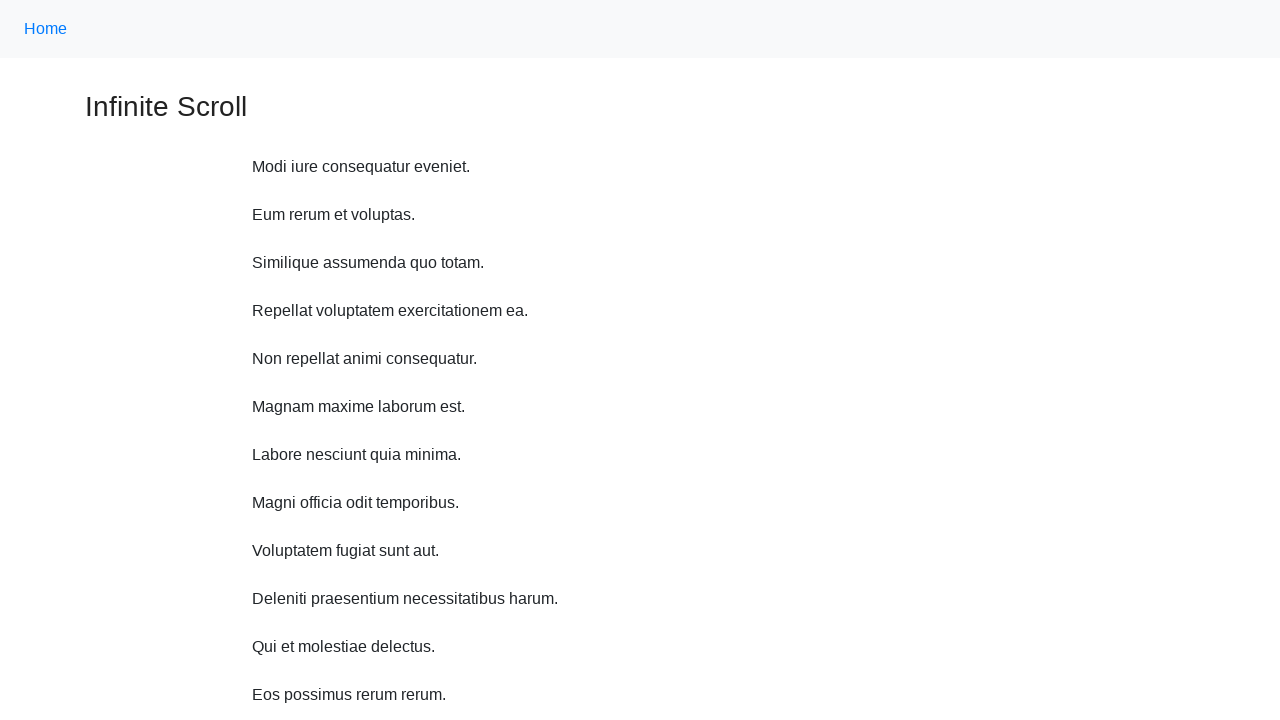

Waited 1 second before scrolling up
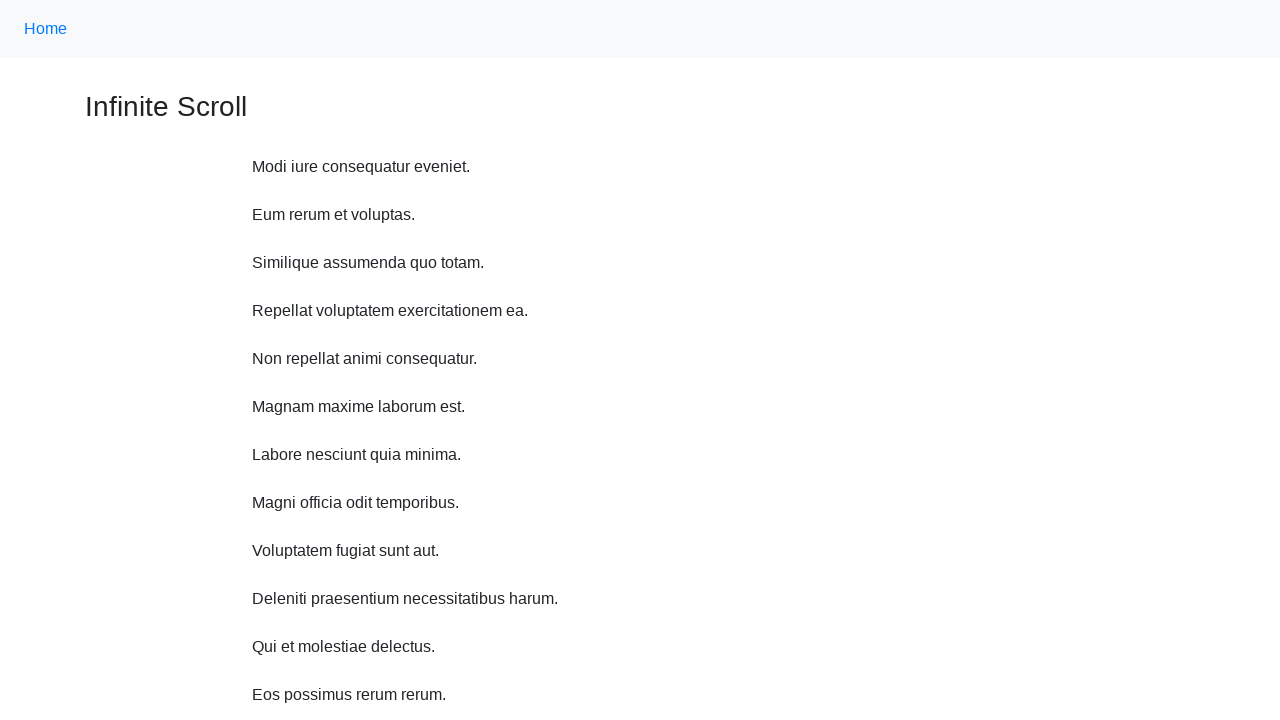

Scrolled up 750 pixels (iteration 7 of 10)
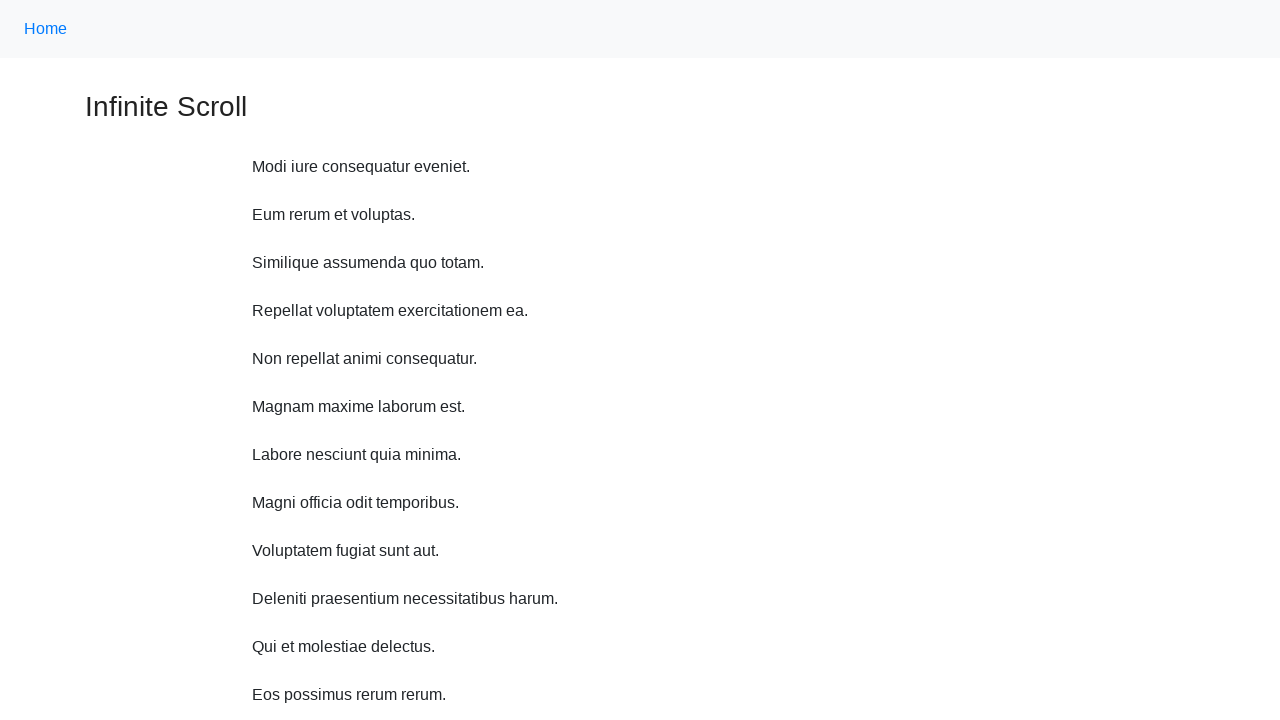

Waited 1 second before scrolling up
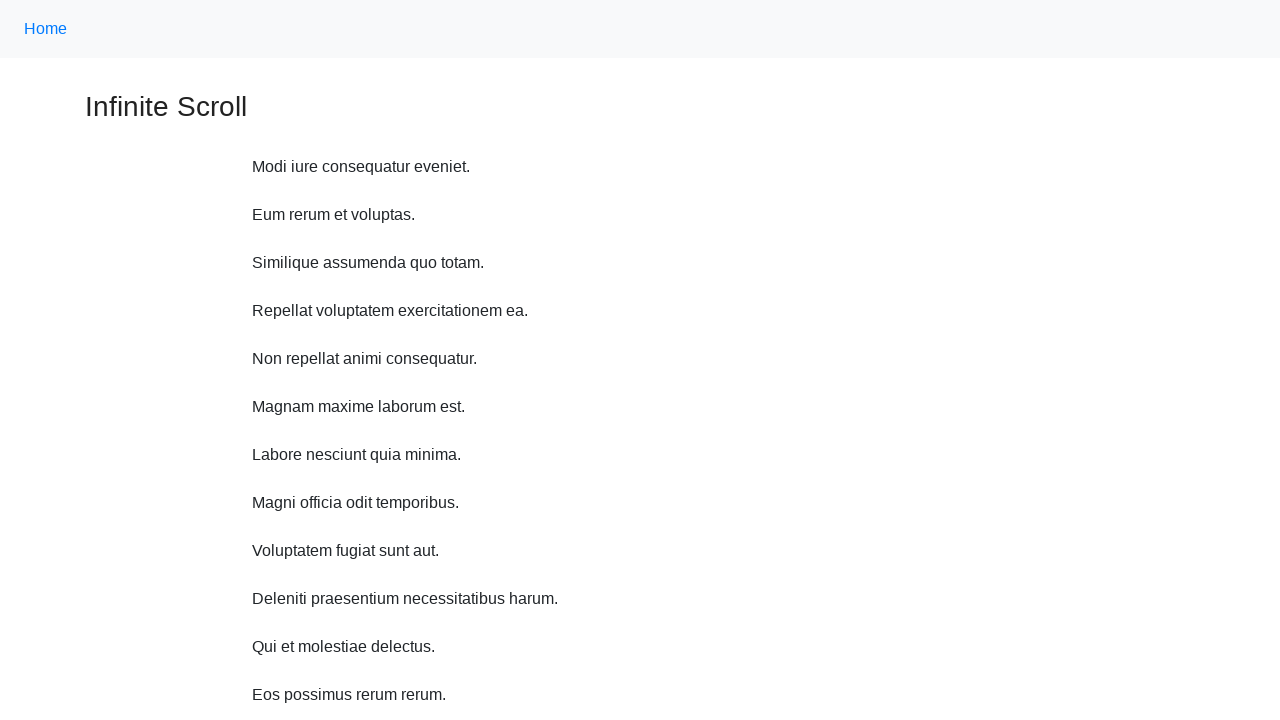

Scrolled up 750 pixels (iteration 8 of 10)
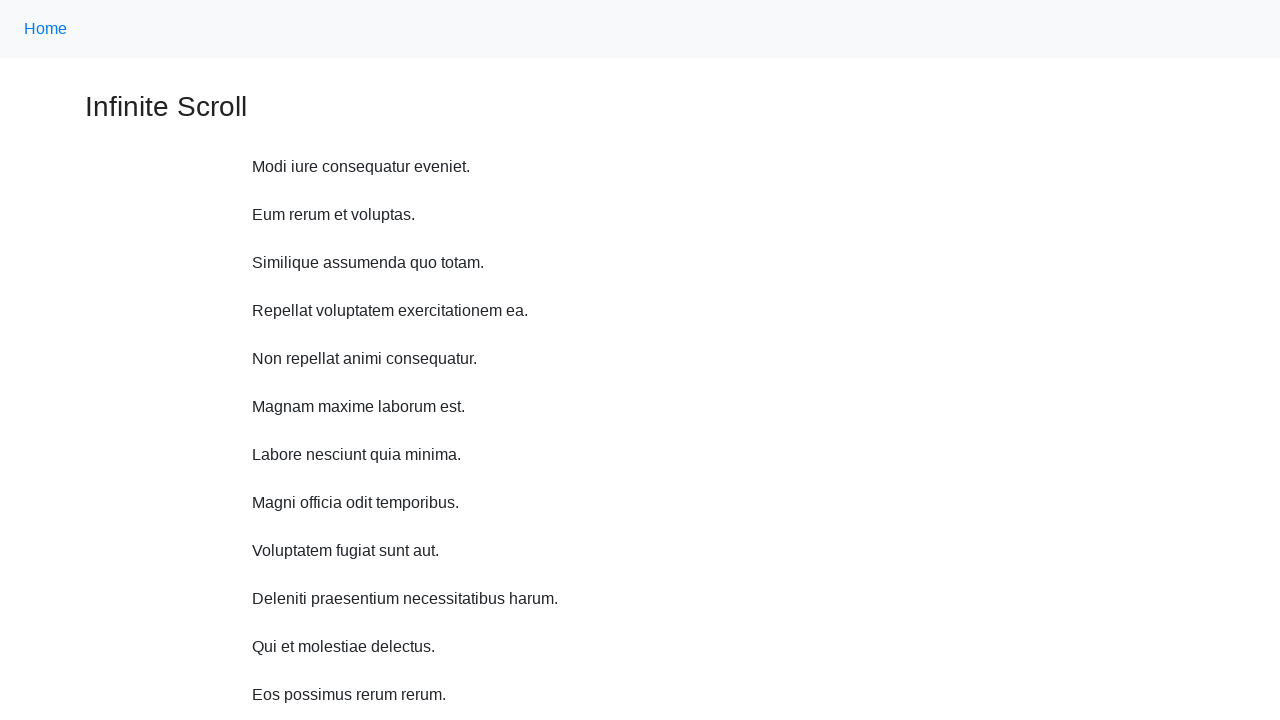

Waited 1 second before scrolling up
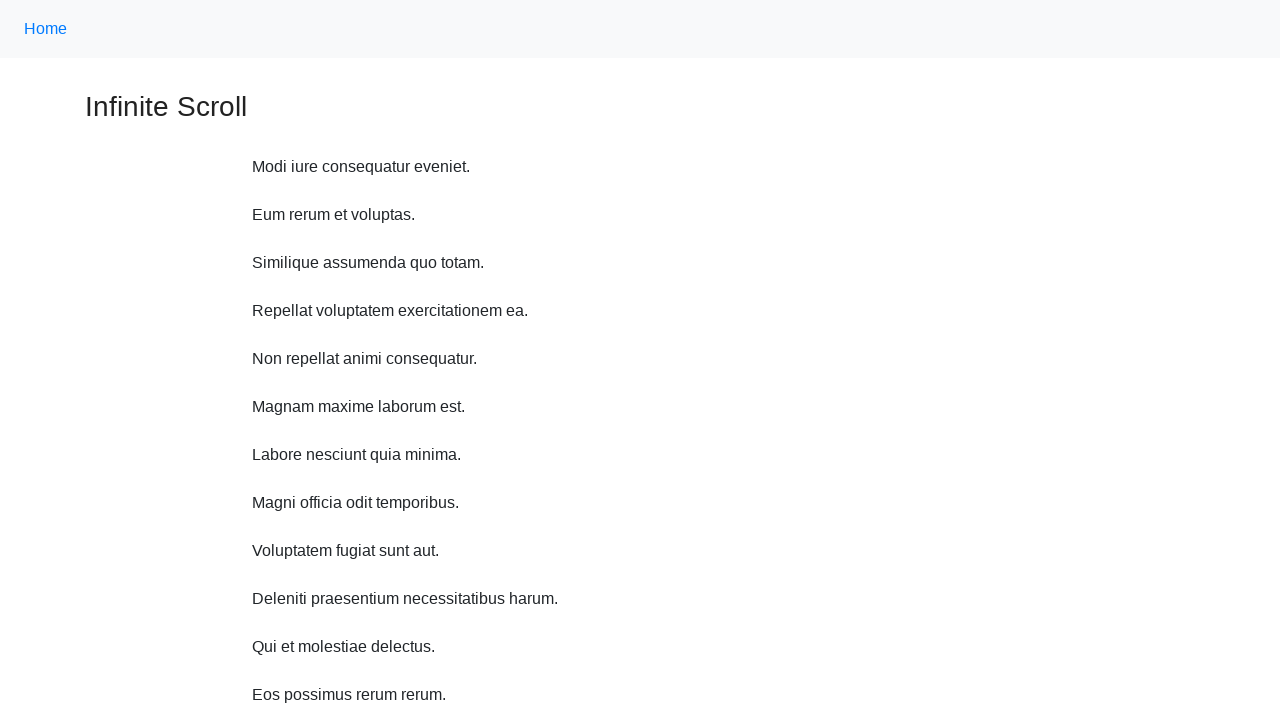

Scrolled up 750 pixels (iteration 9 of 10)
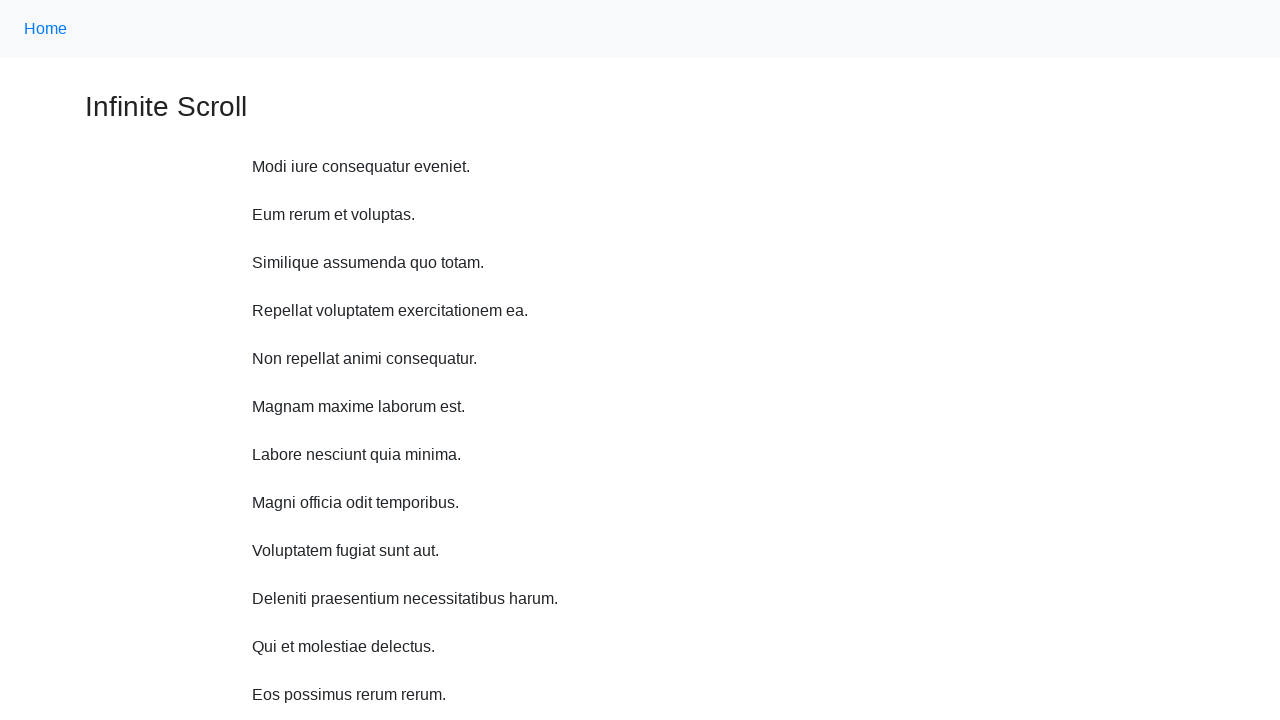

Waited 1 second before scrolling up
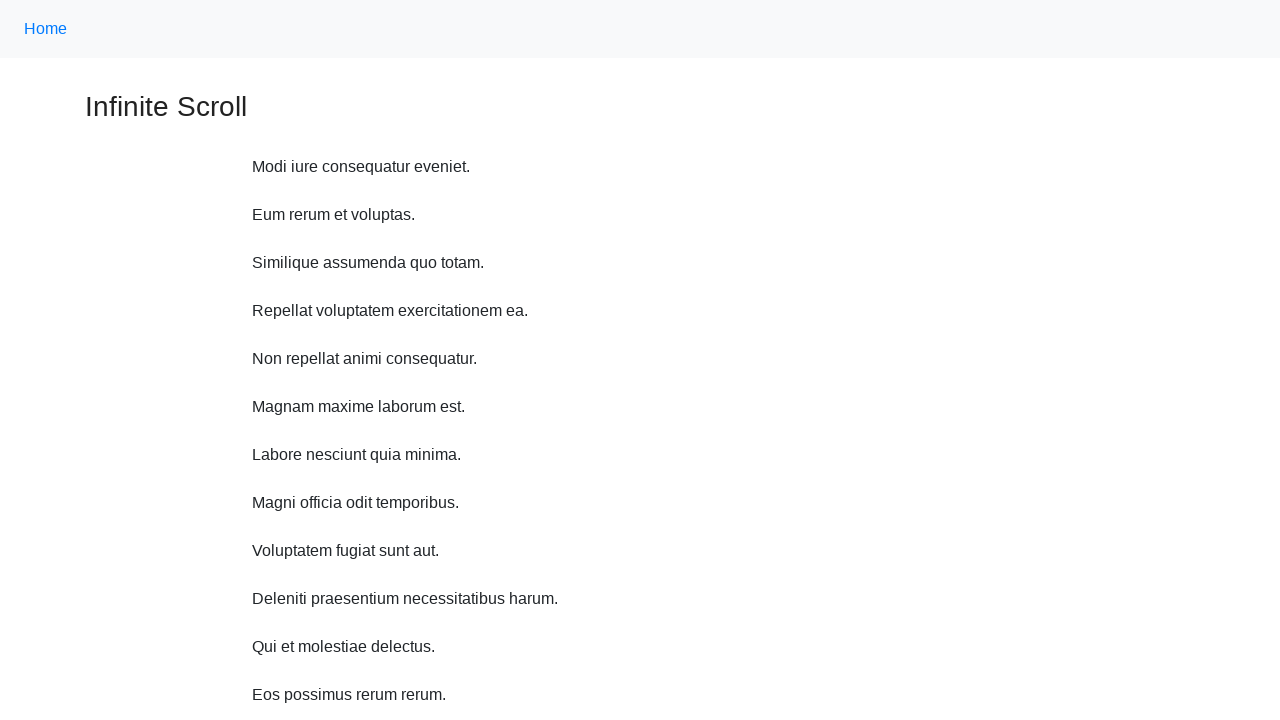

Scrolled up 750 pixels (iteration 10 of 10)
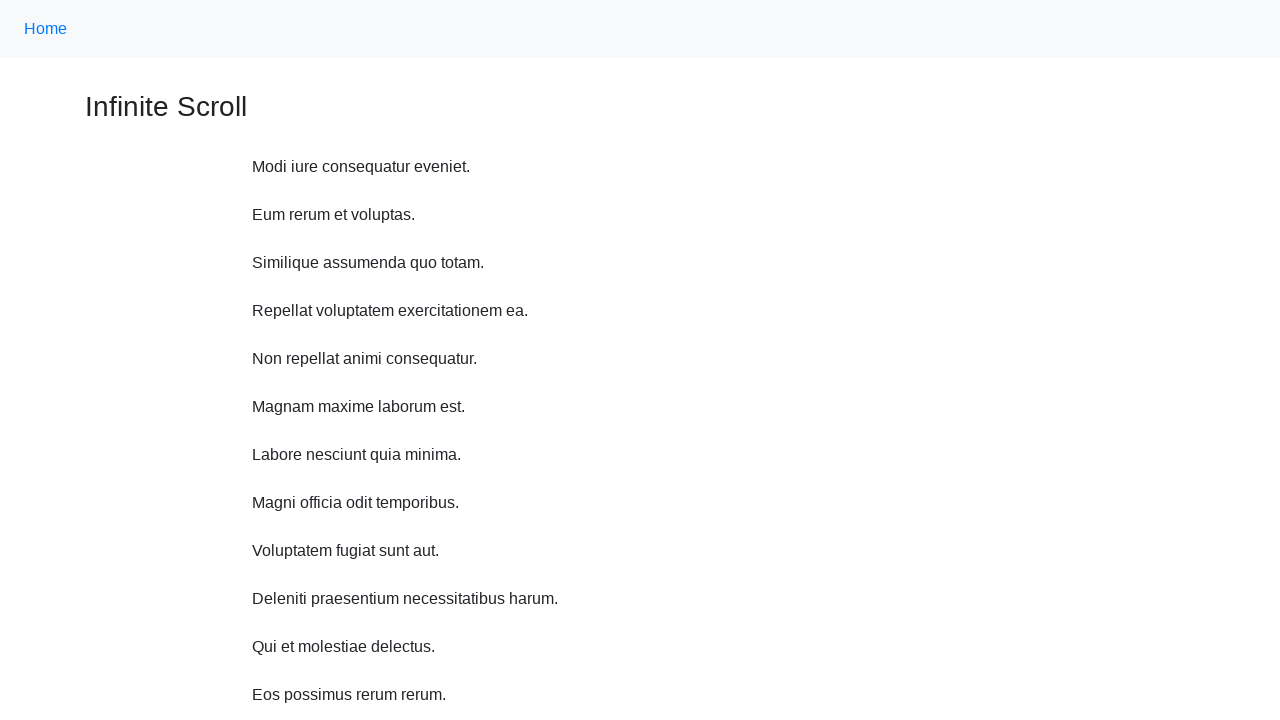

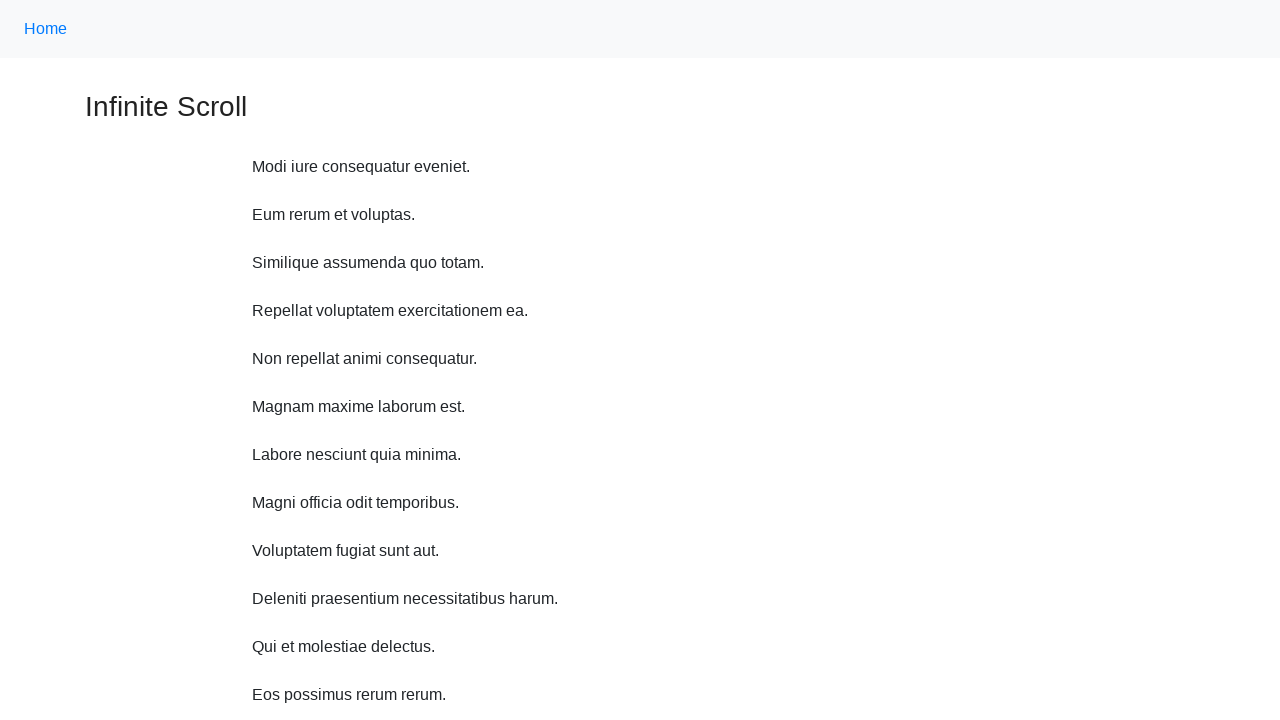